Tests pagination on a web table by navigating through all pages and reading product information

Starting URL: https://testautomationpractice.blogspot.com/

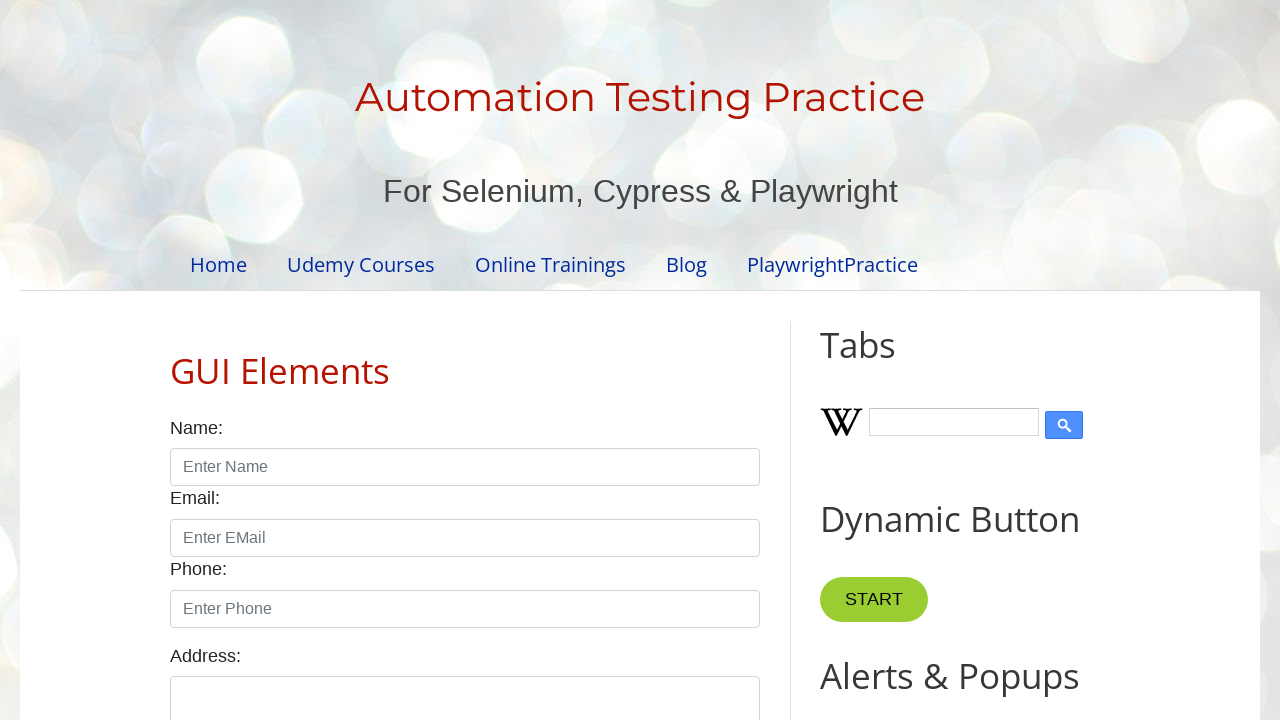

Waited for Pagination Web Table label to load
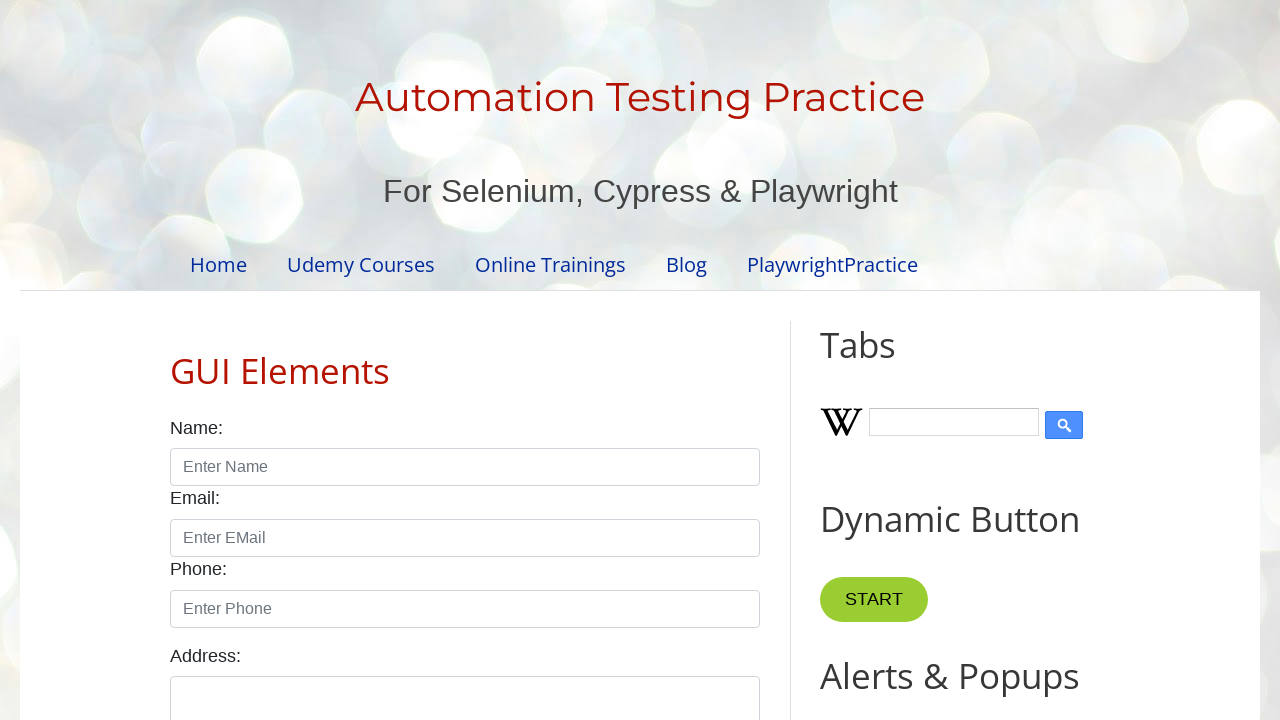

Clicked on Pagination Web Table label at (465, 360) on xpath=//div/h2[.='Pagination Web Table']
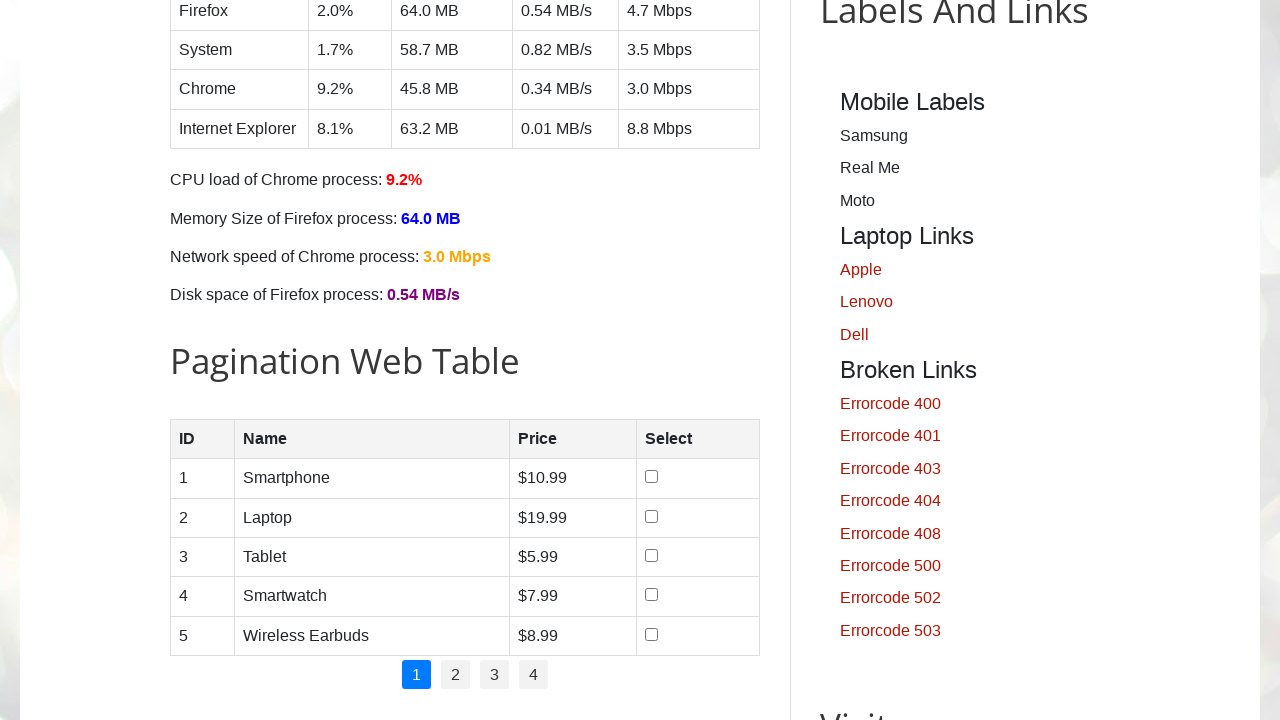

Retrieved pagination links - found 4 pages
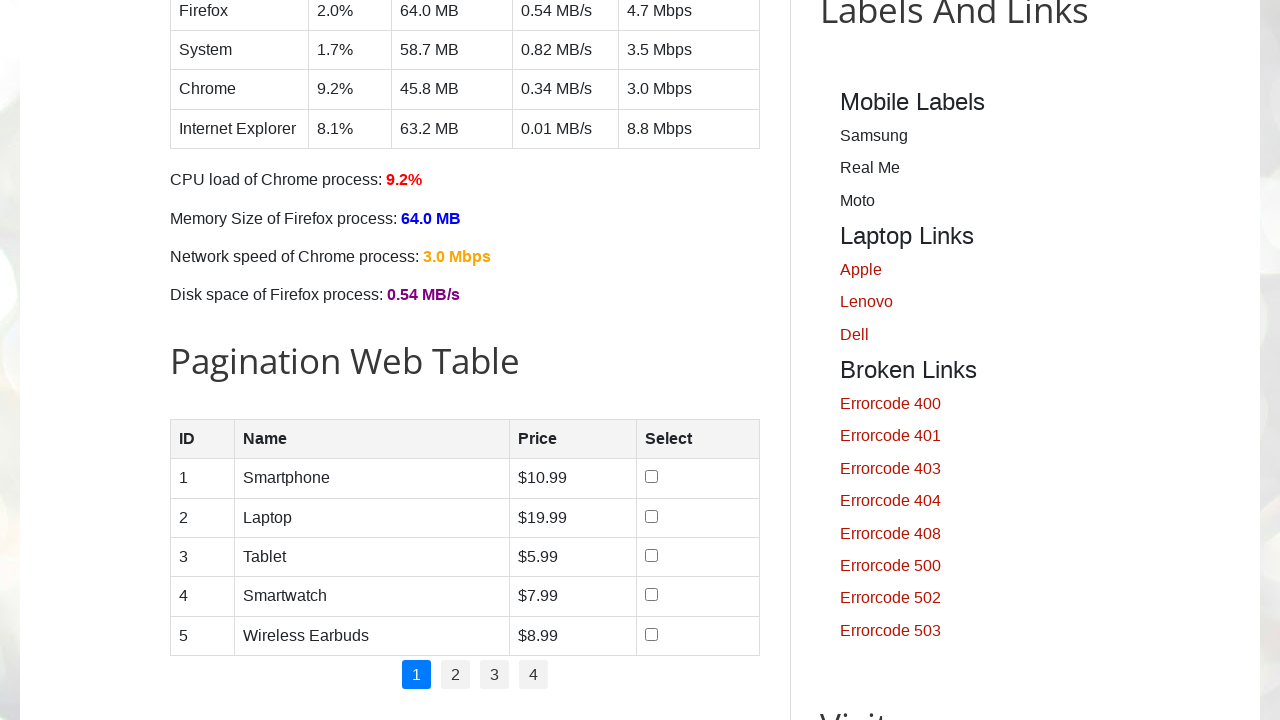

Waited for page 1 pagination link to be ready
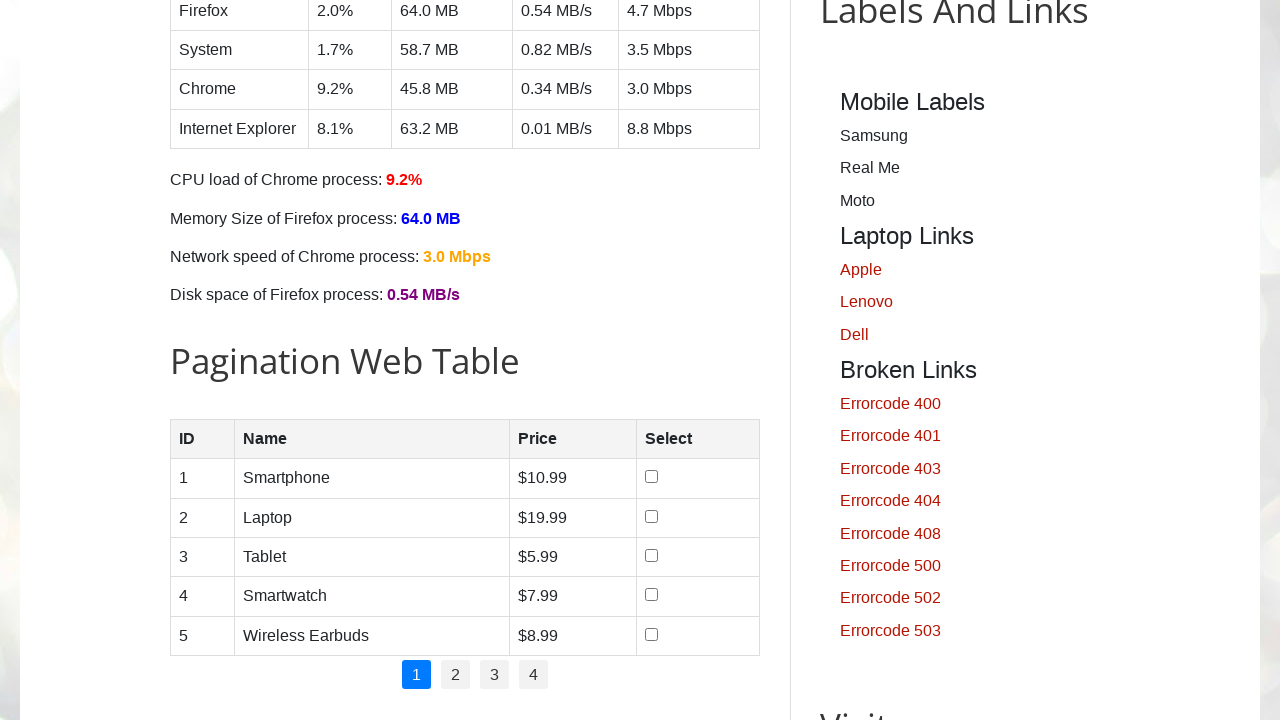

Clicked on page 1 link at (416, 675) on (//ul[@id='pagination']/li/a)[1]
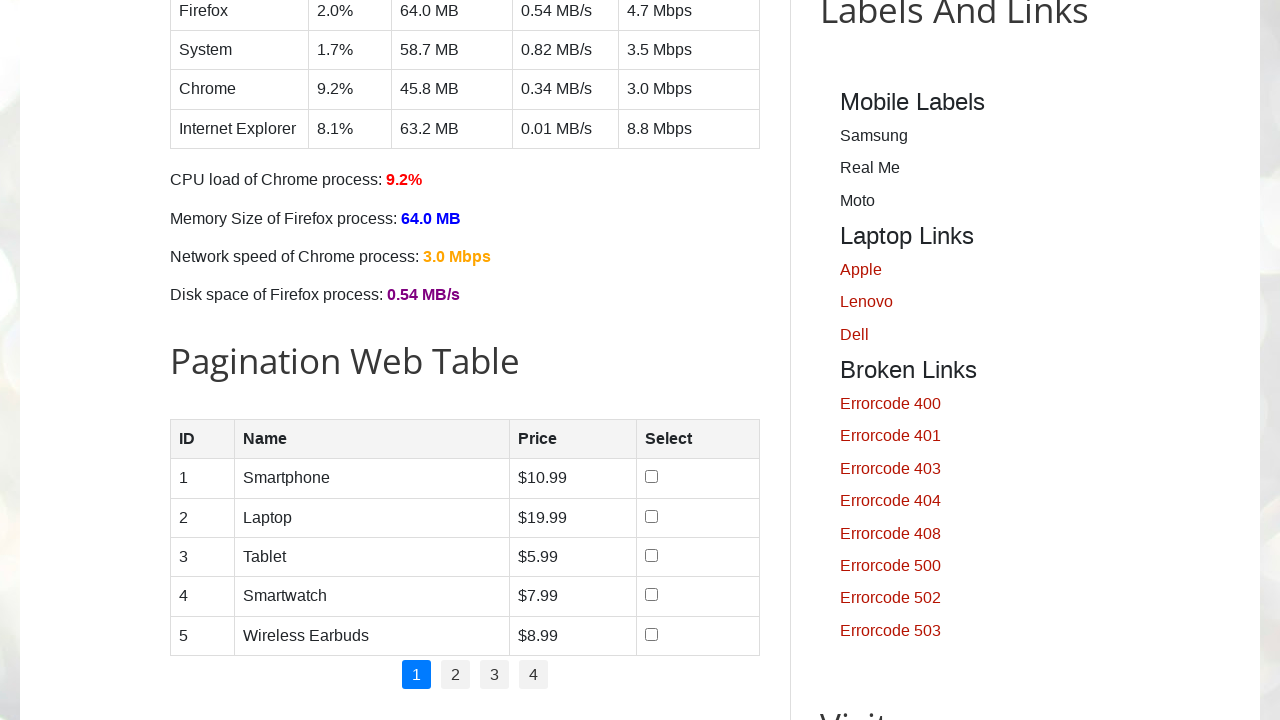

Retrieved all product rows from page 1 - found 5 rows
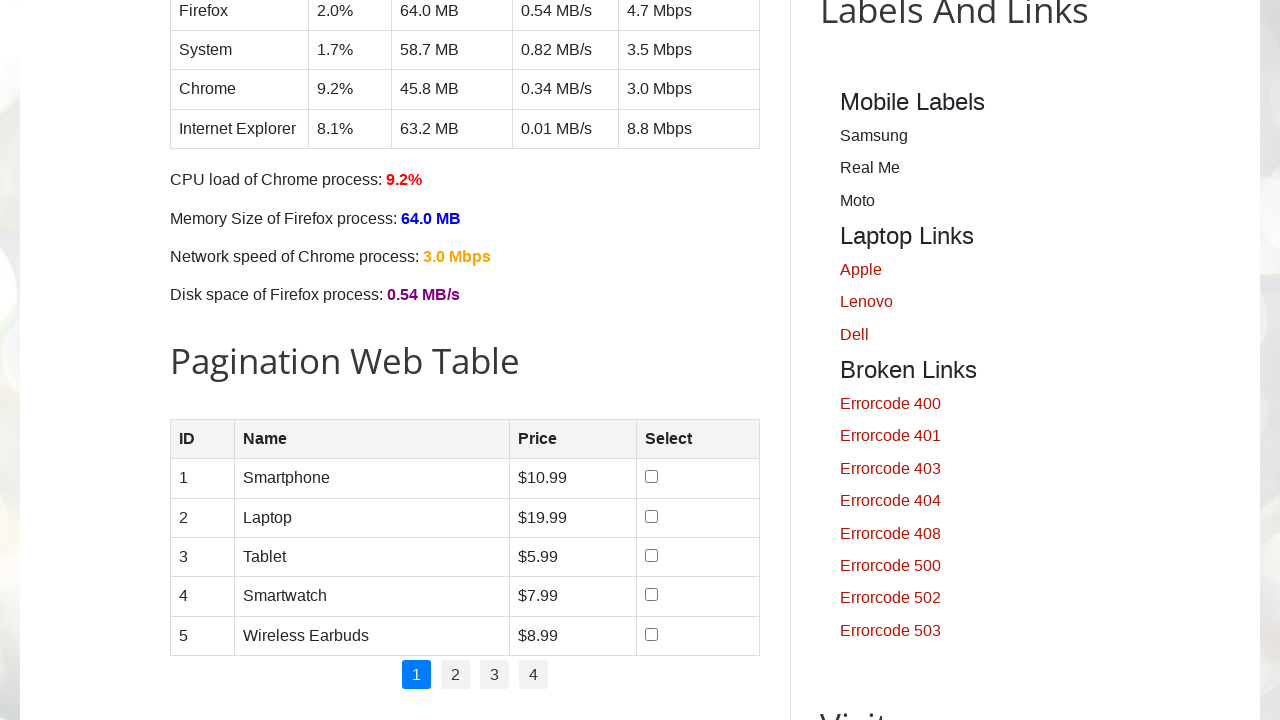

Extracted product name from page 1, row 1: Smartphone
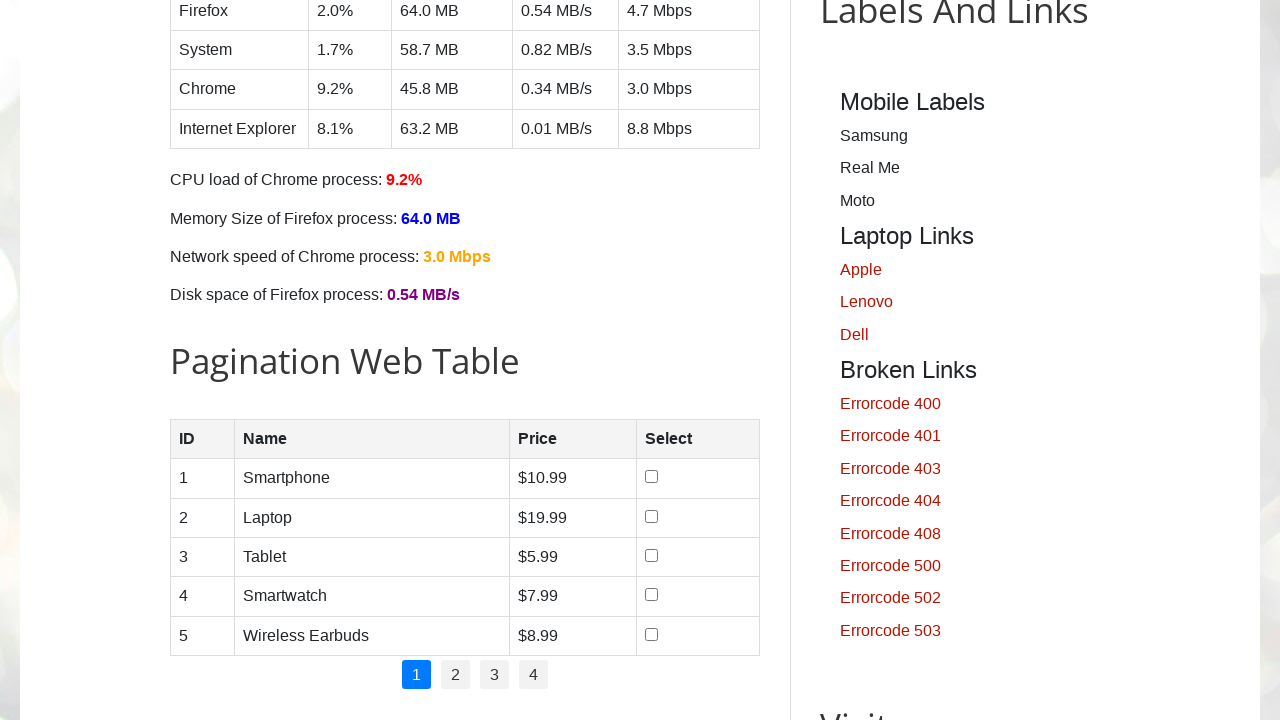

Extracted price from page 1, row 1: $10.99
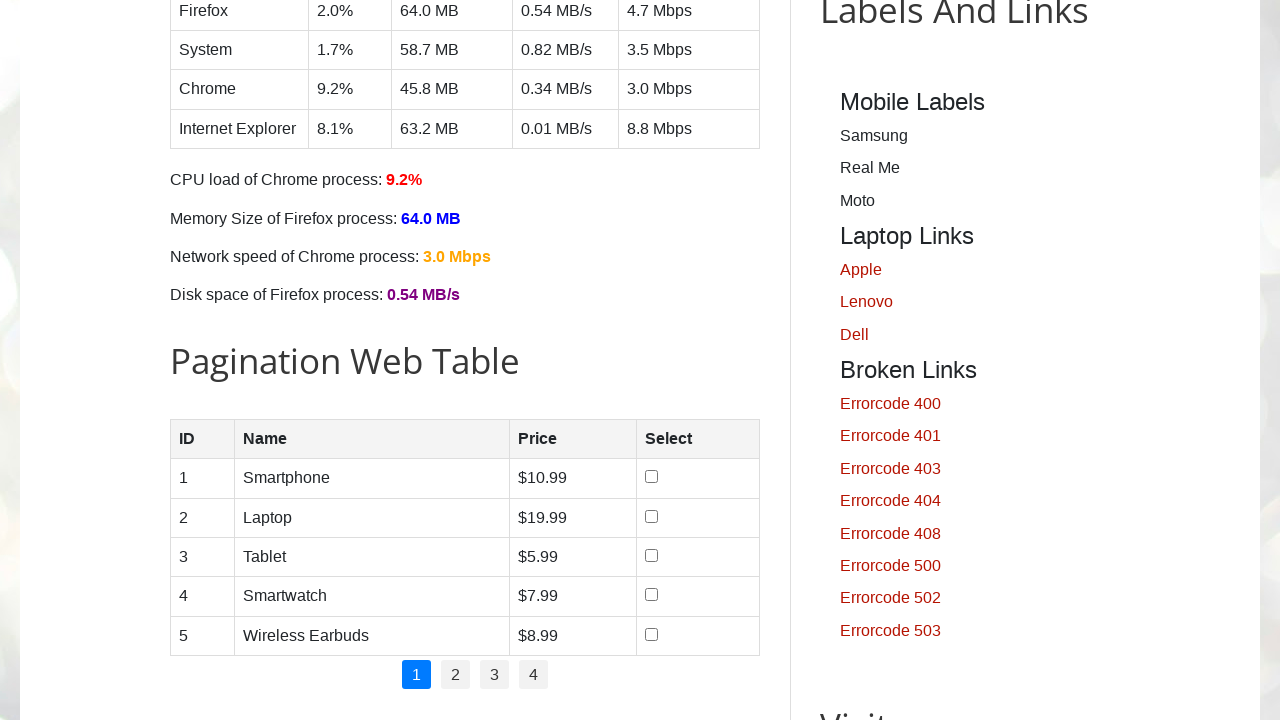

Extracted product name from page 1, row 2: Laptop
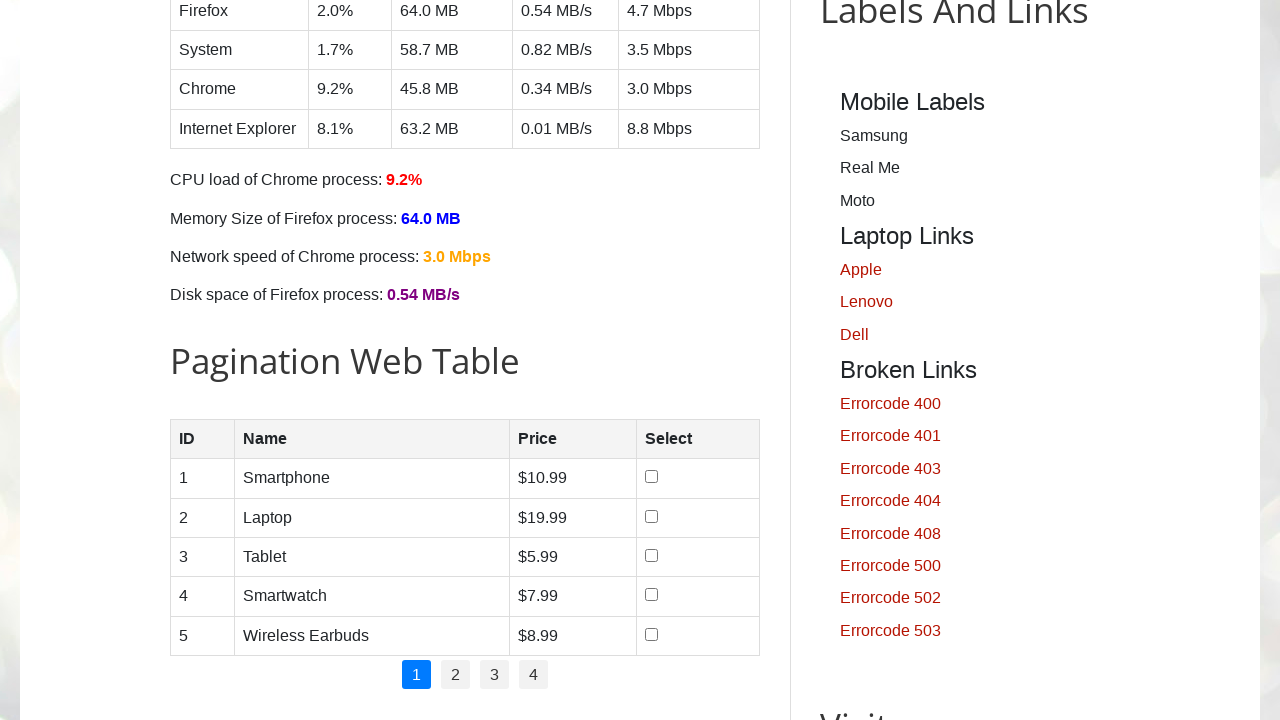

Extracted price from page 1, row 2: $19.99
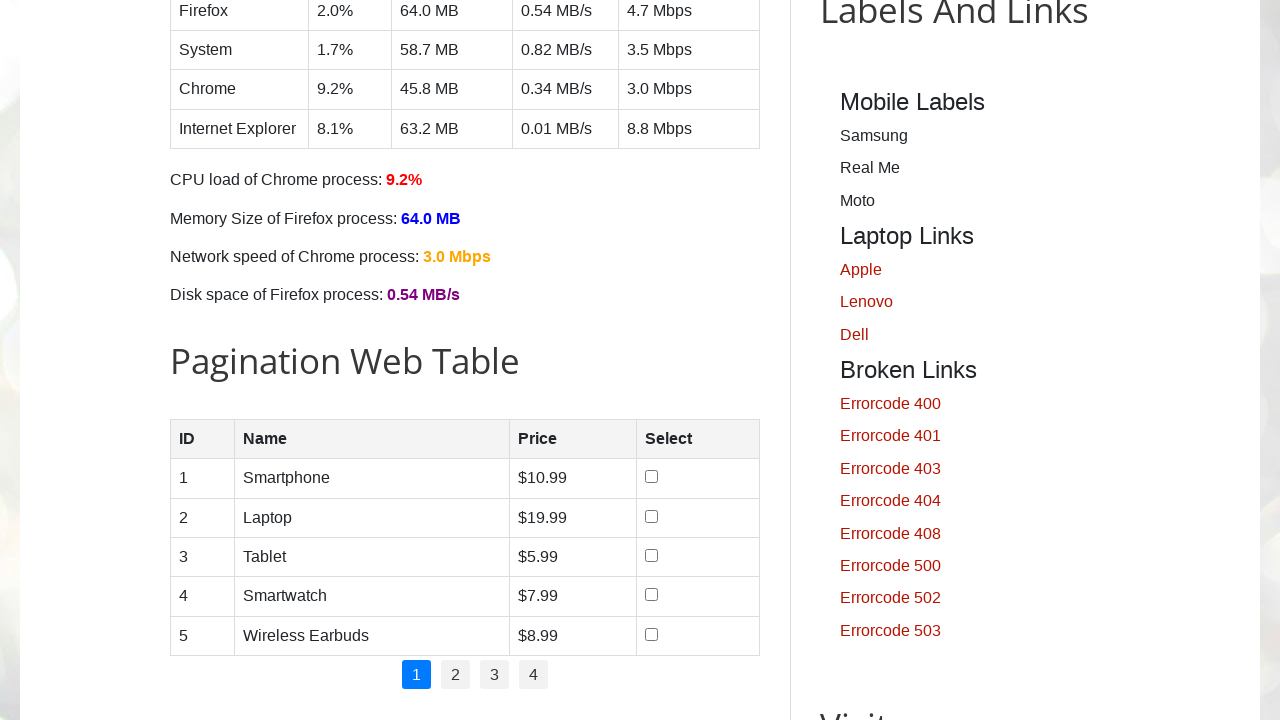

Extracted product name from page 1, row 3: Tablet 
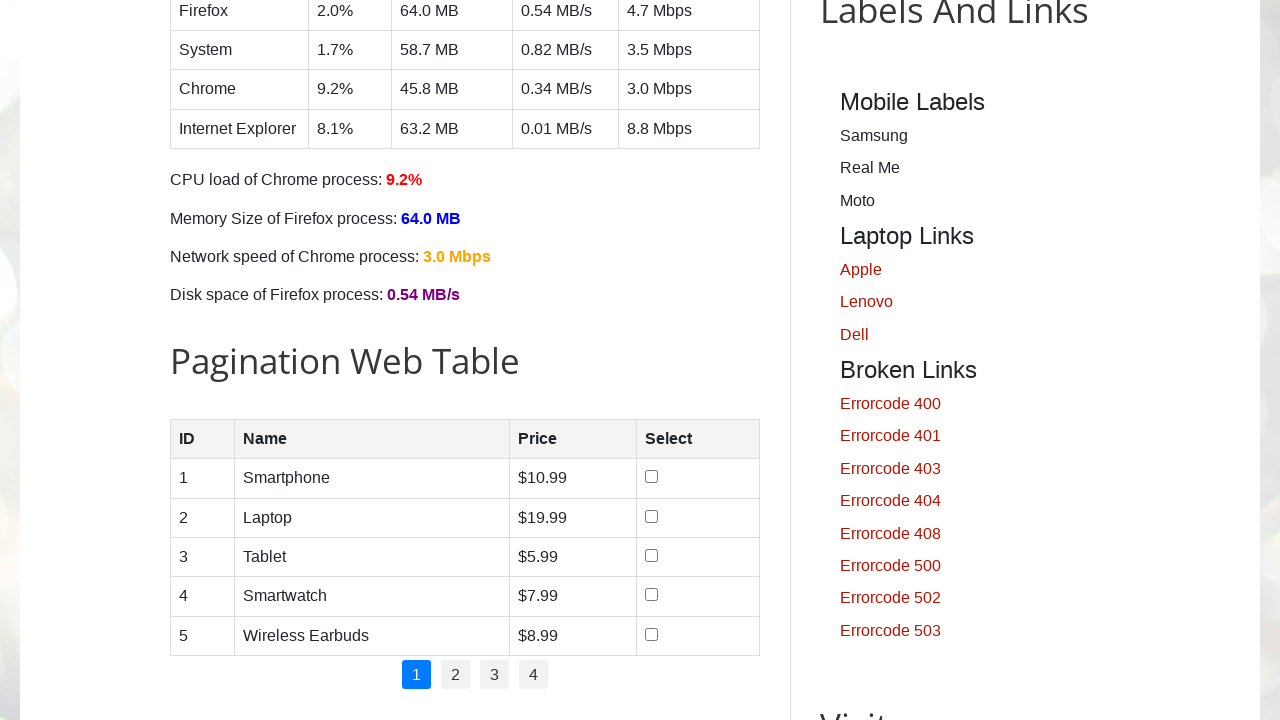

Extracted price from page 1, row 3: $5.99
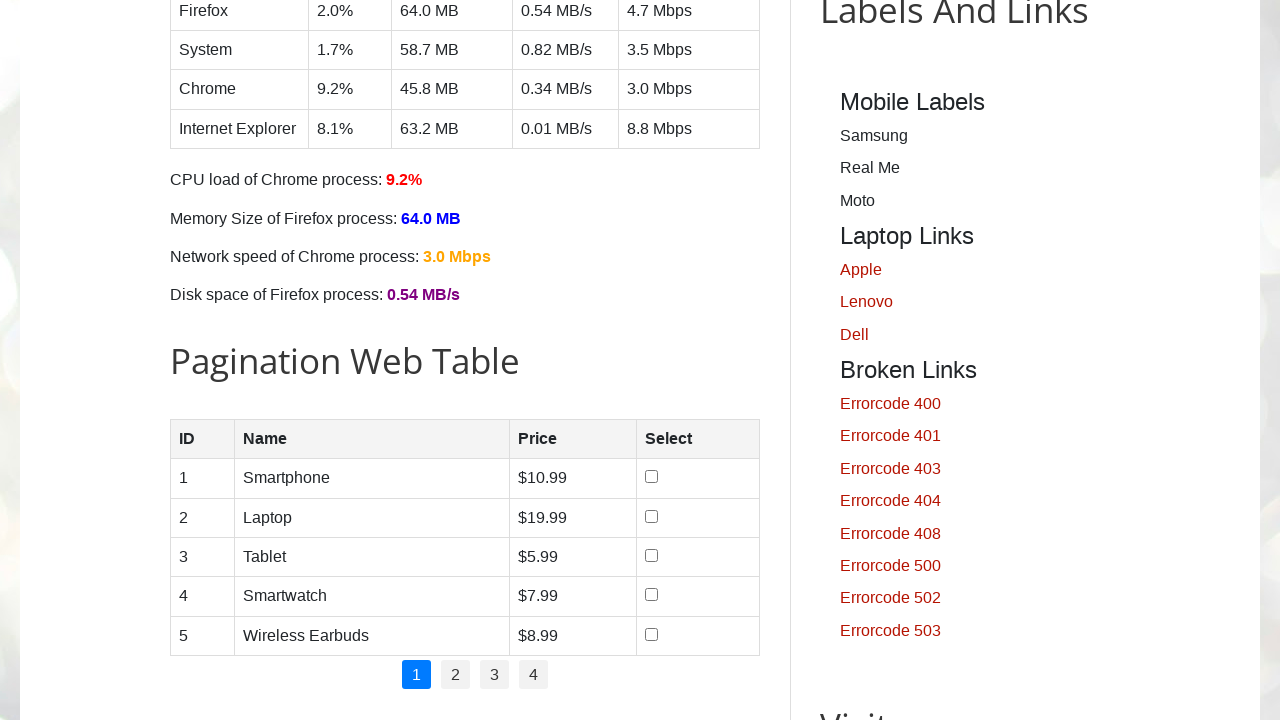

Extracted product name from page 1, row 4: Smartwatch
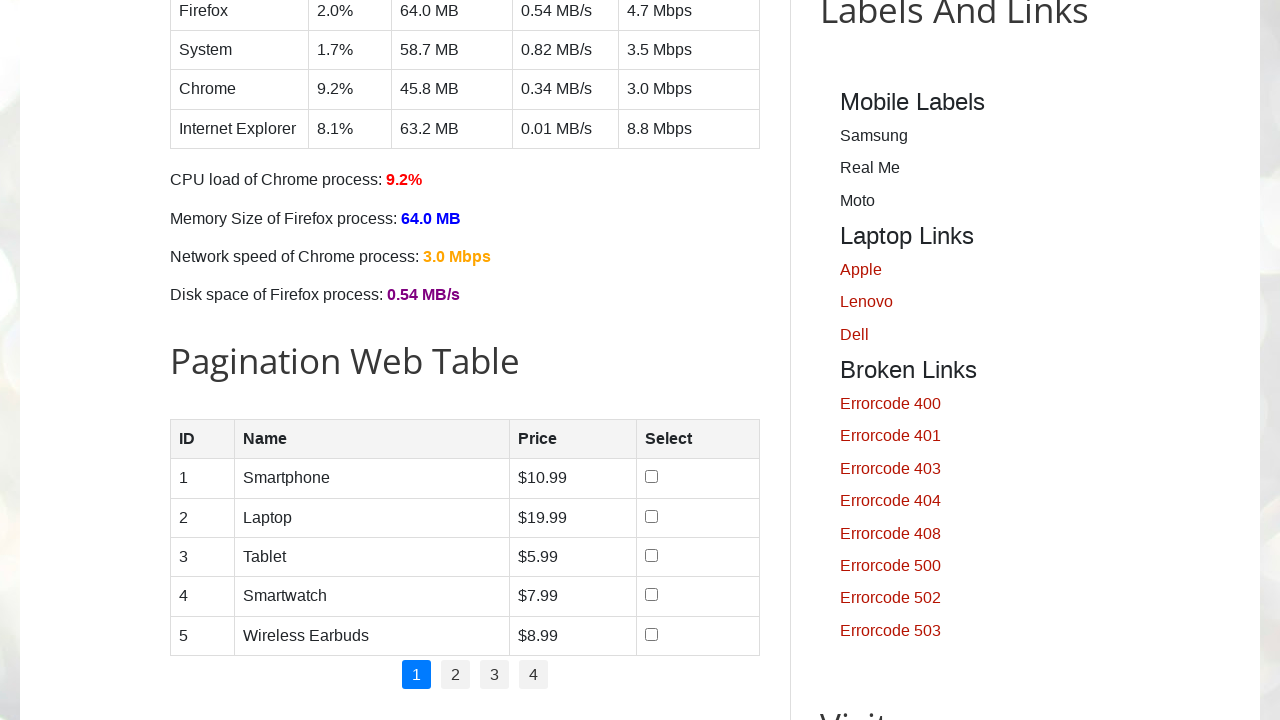

Extracted price from page 1, row 4: $7.99
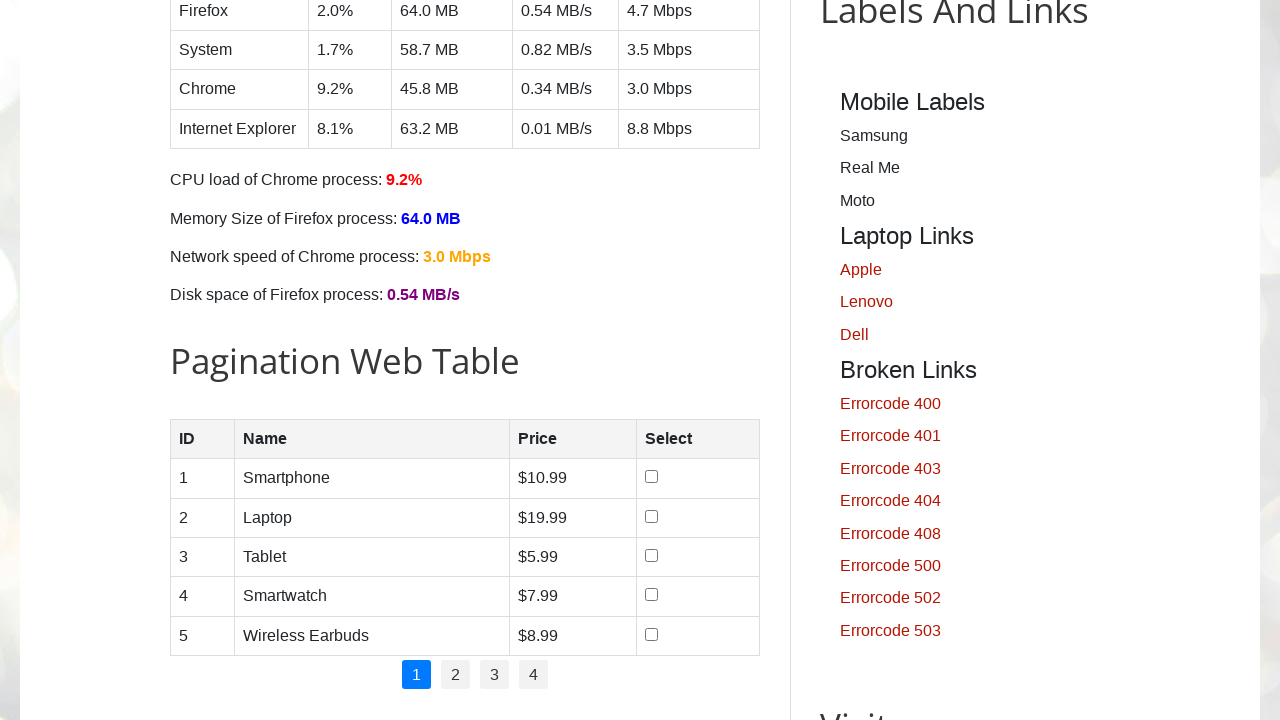

Extracted product name from page 1, row 5: Wireless Earbuds
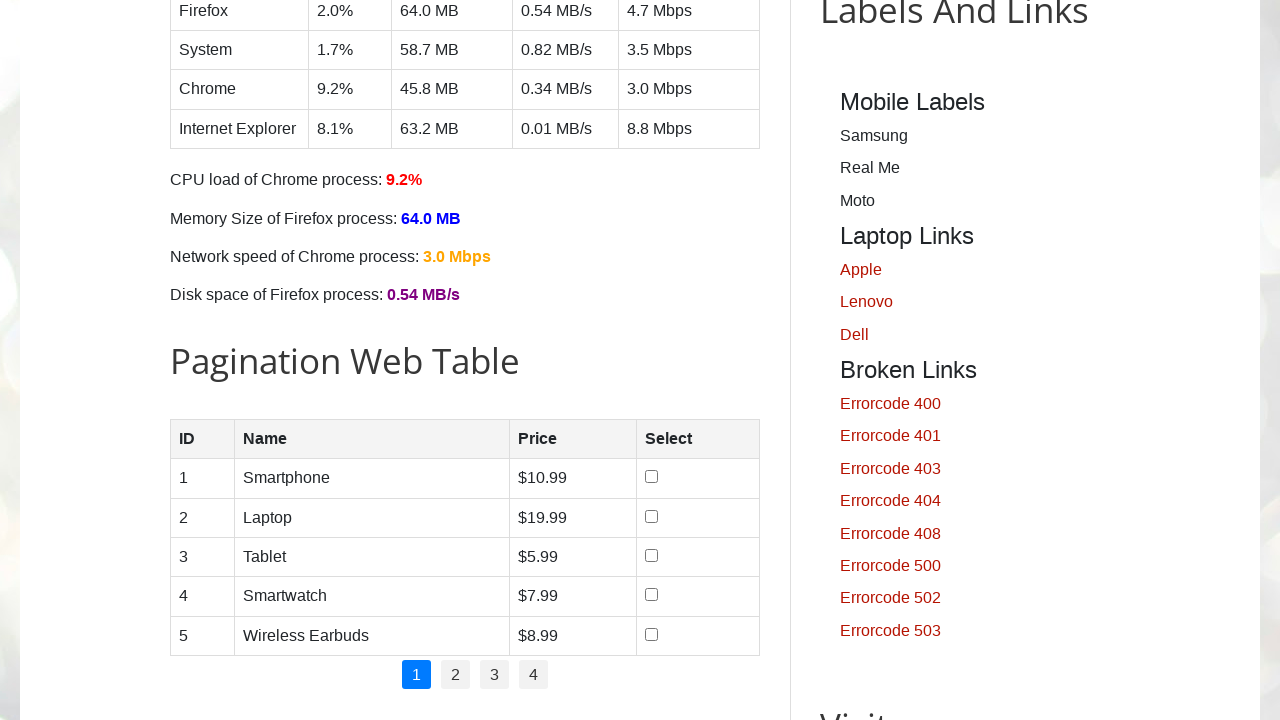

Extracted price from page 1, row 5: $8.99
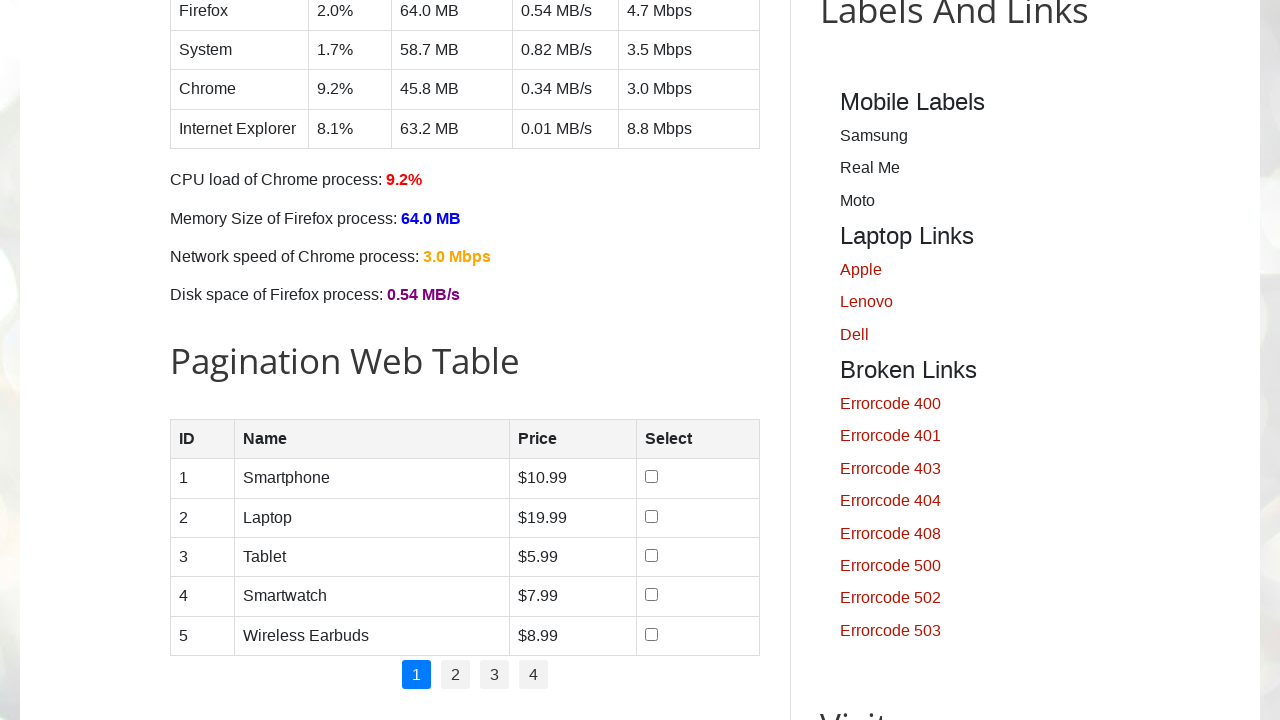

Waited for page 2 pagination link to be ready
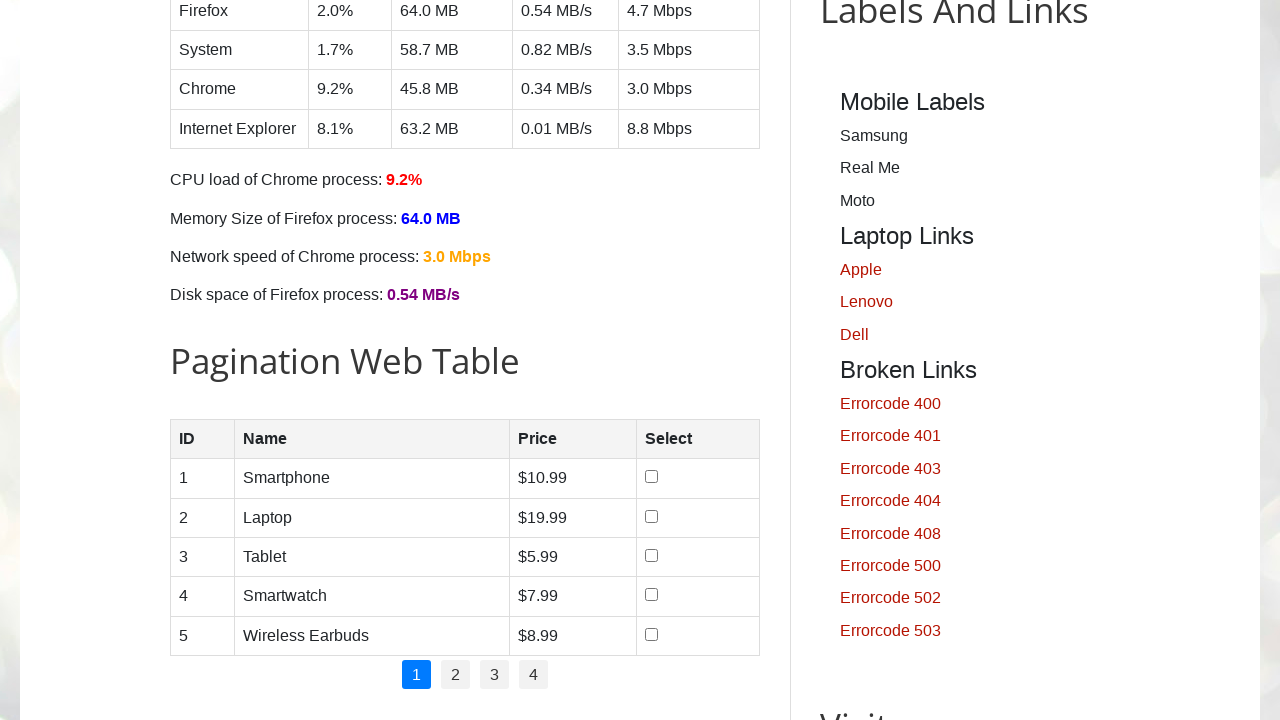

Clicked on page 2 link at (456, 675) on (//ul[@id='pagination']/li/a)[2]
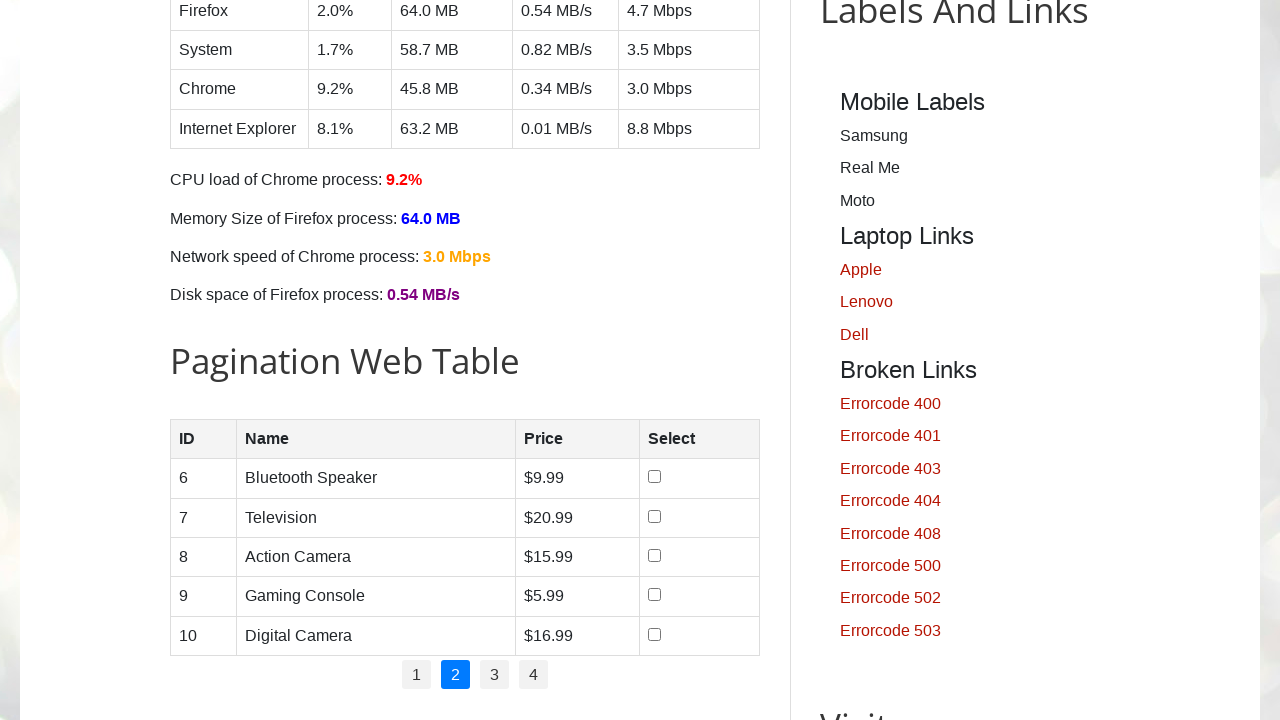

Retrieved all product rows from page 2 - found 5 rows
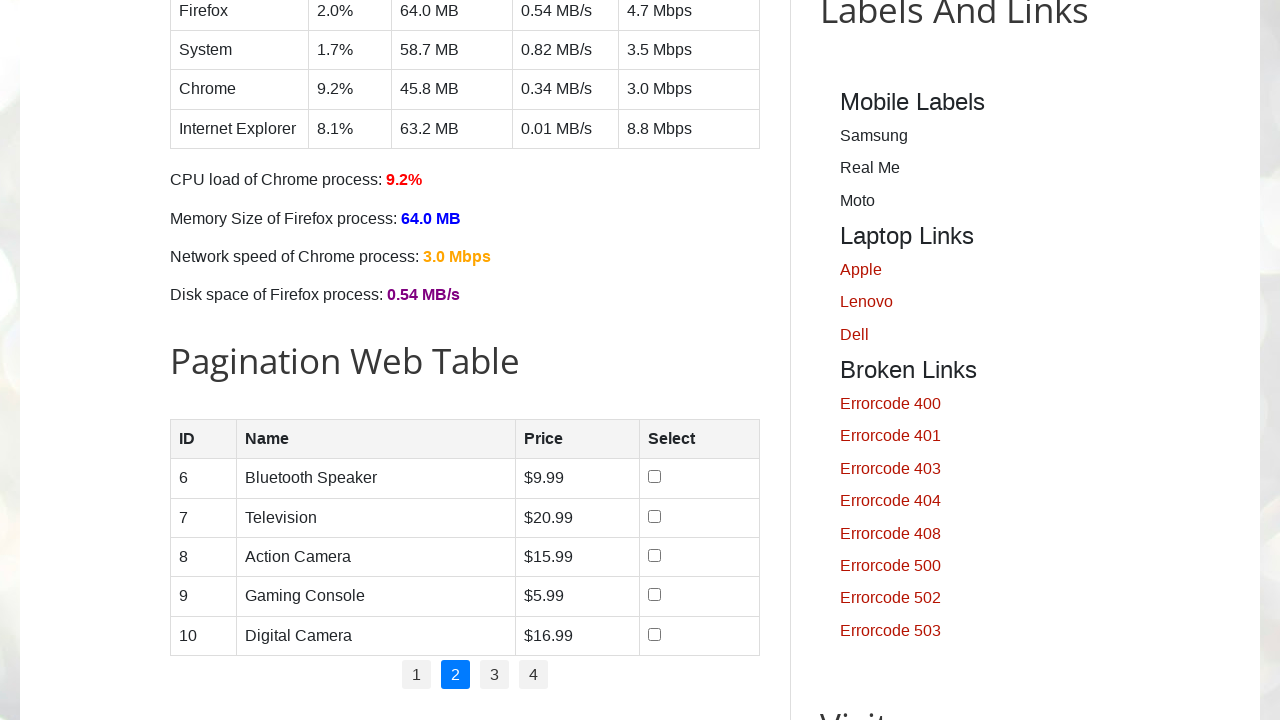

Extracted product name from page 2, row 1: Bluetooth Speaker
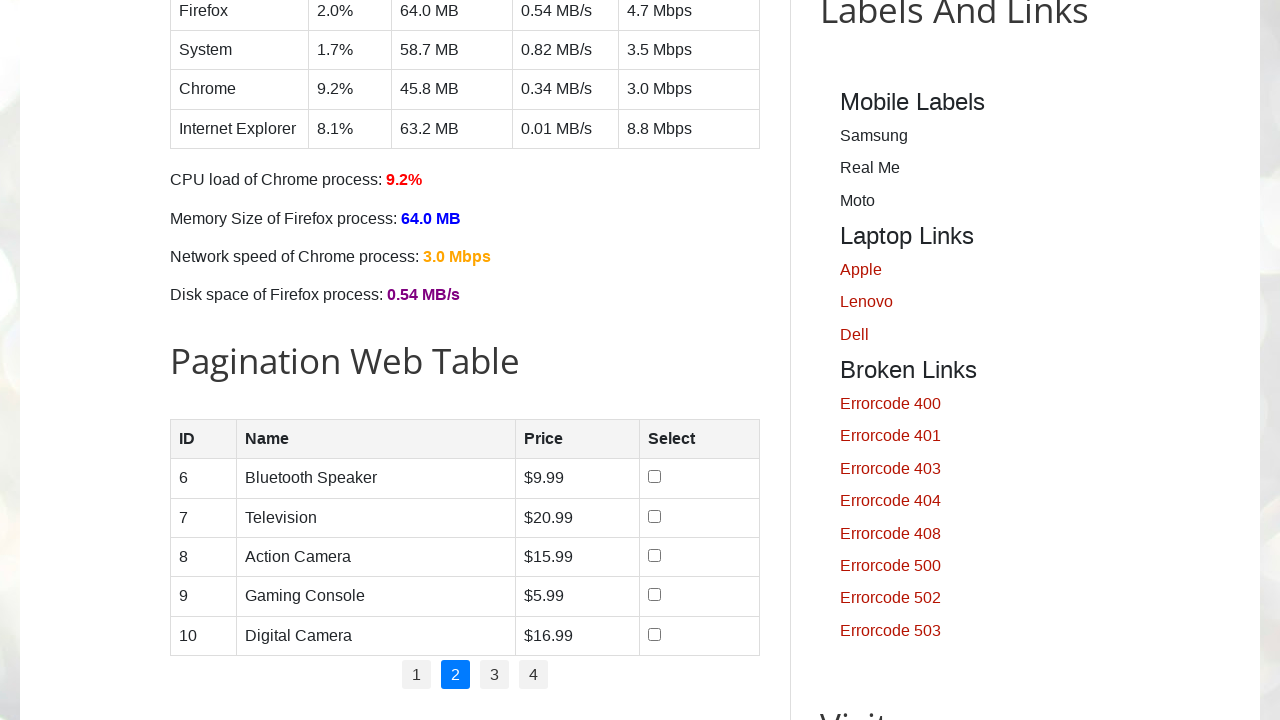

Extracted price from page 2, row 1: $9.99
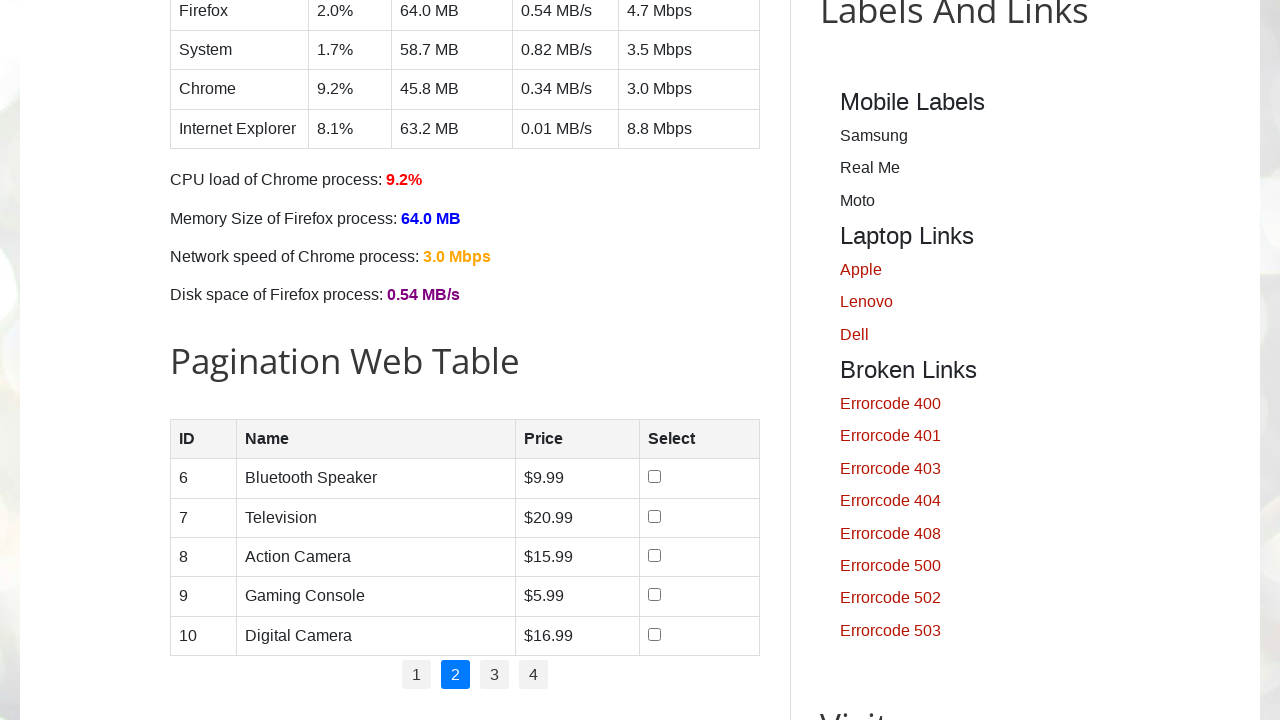

Extracted product name from page 2, row 2: Television
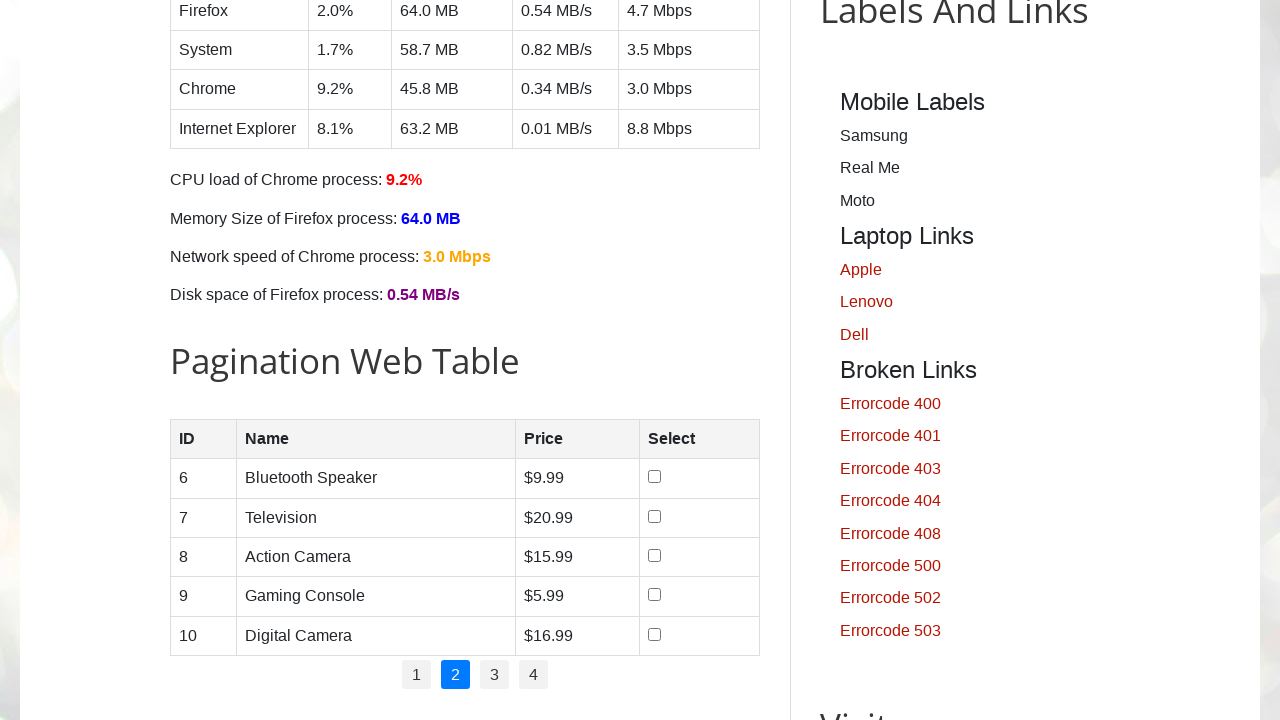

Extracted price from page 2, row 2: $20.99
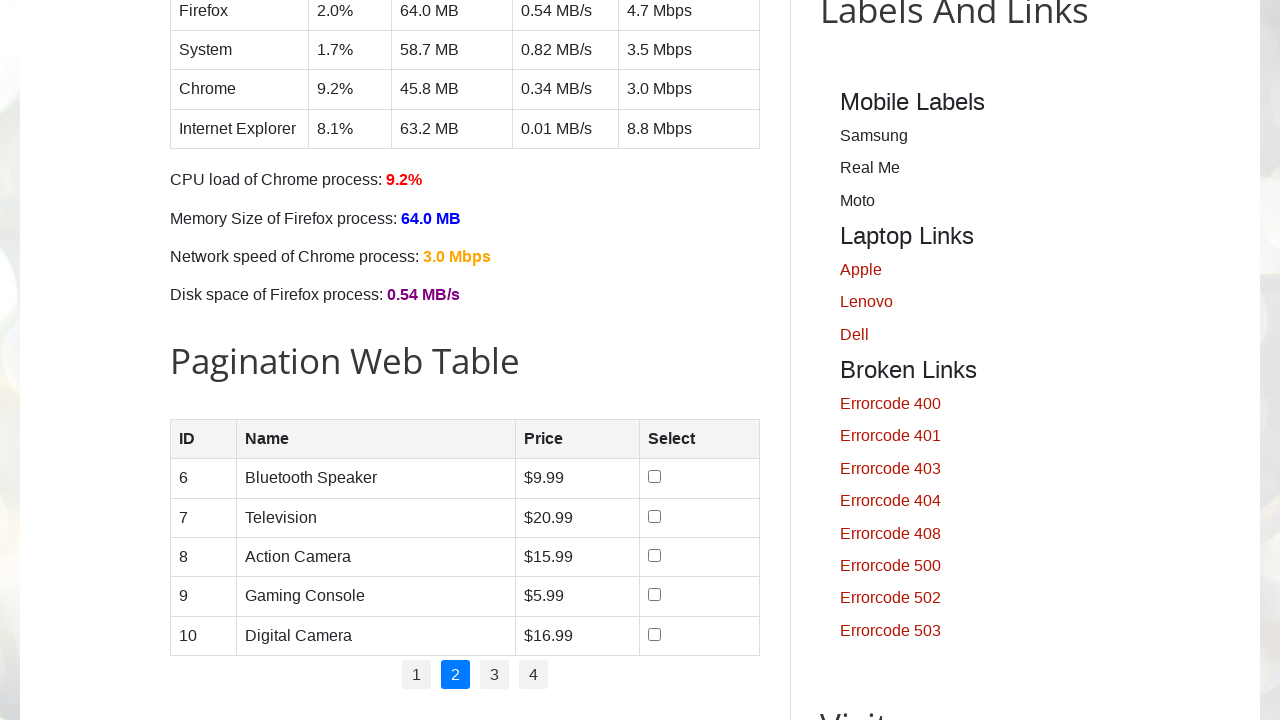

Extracted product name from page 2, row 3: Action Camera
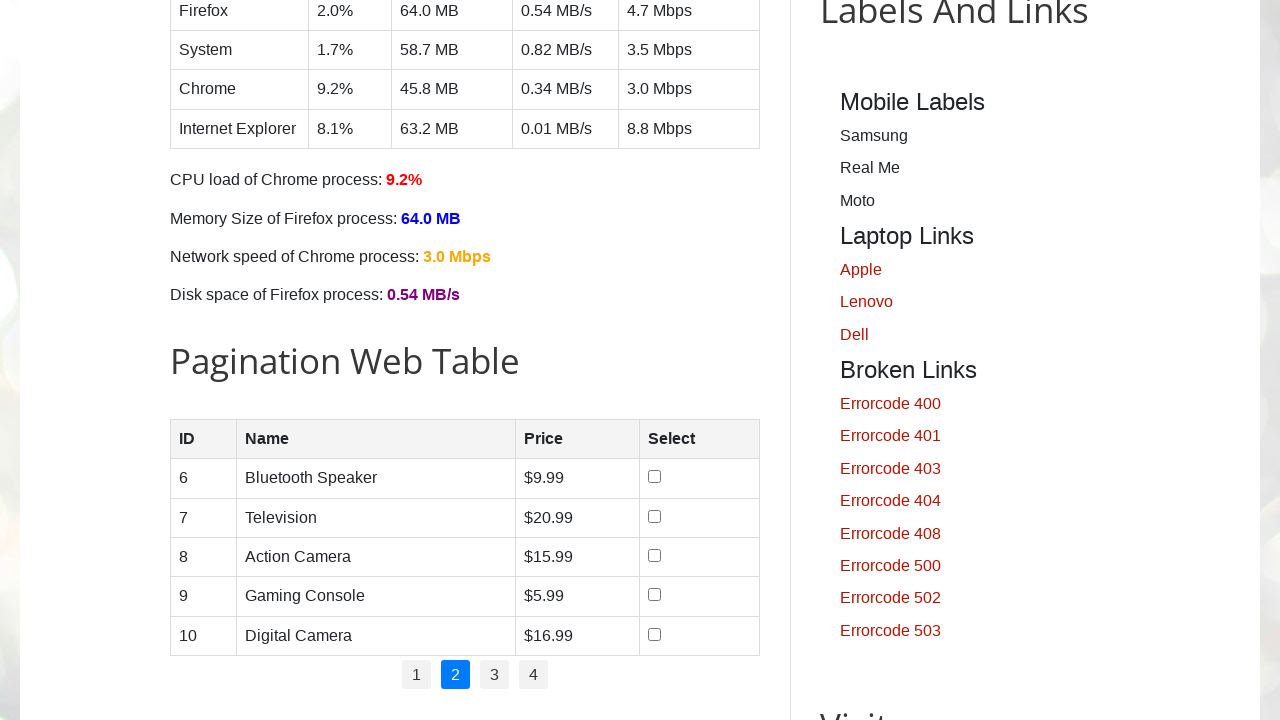

Extracted price from page 2, row 3: $15.99
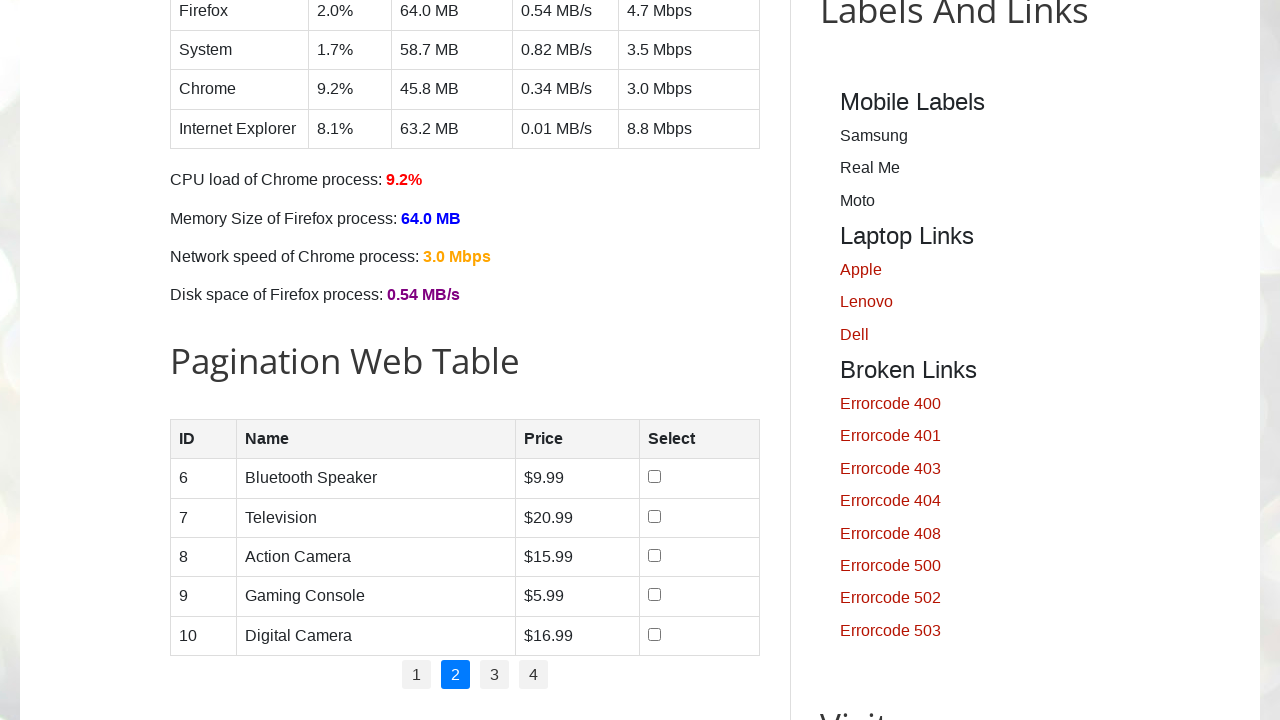

Extracted product name from page 2, row 4: Gaming Console
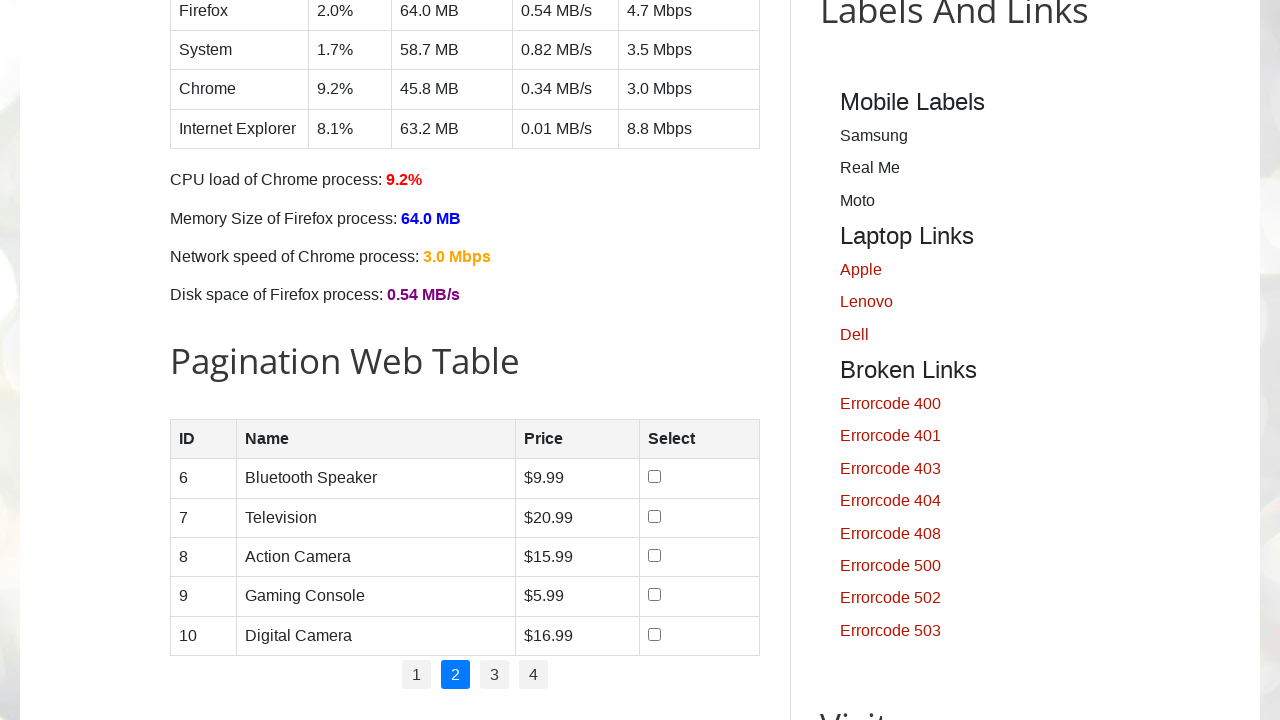

Extracted price from page 2, row 4: $5.99
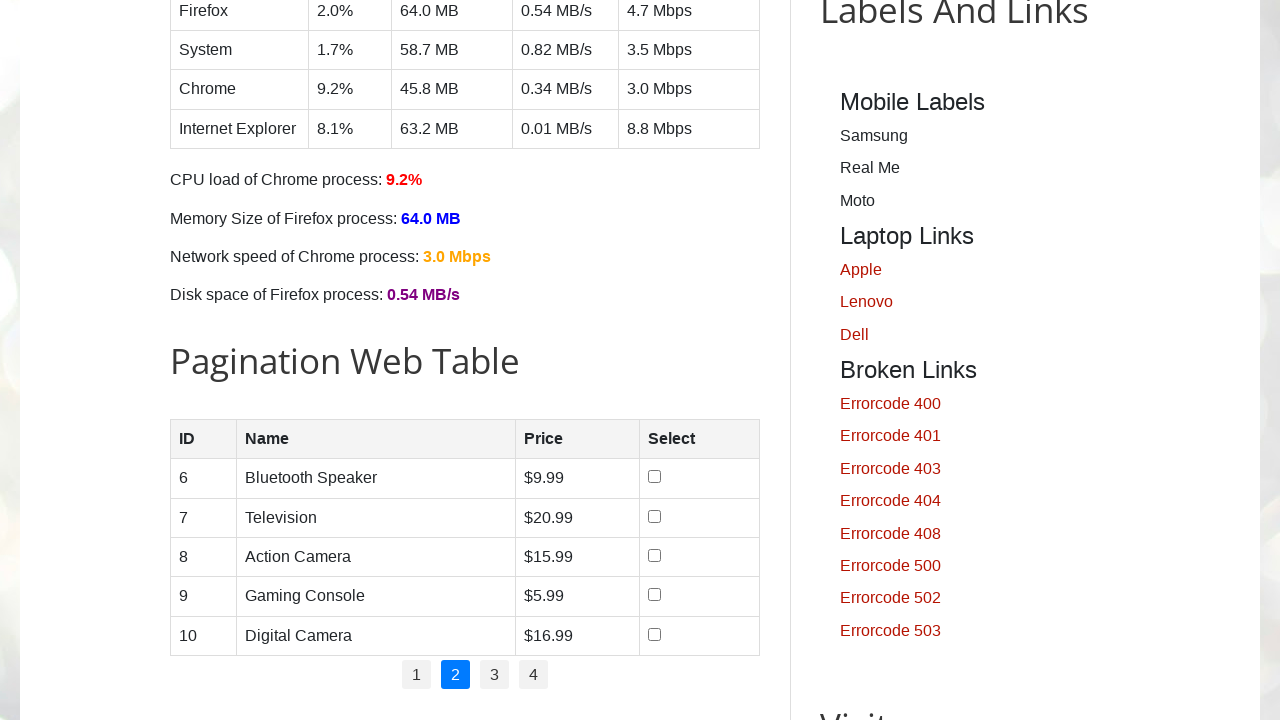

Extracted product name from page 2, row 5: Digital Camera
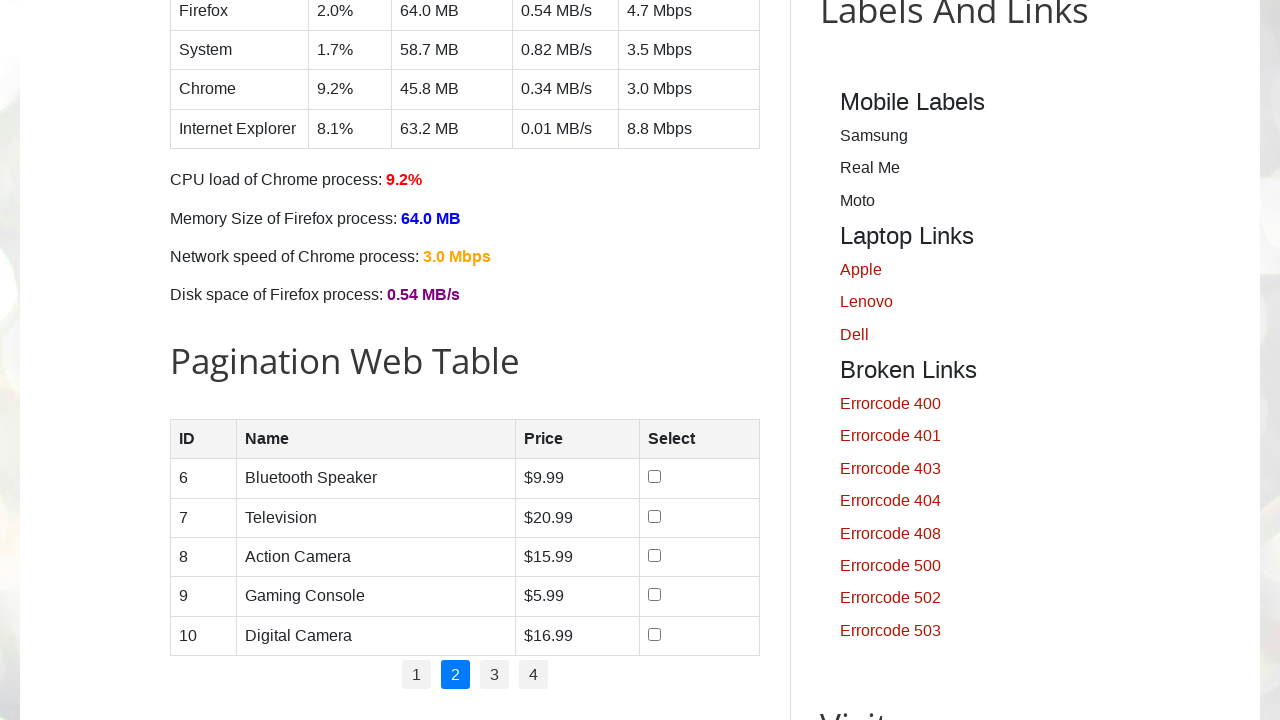

Extracted price from page 2, row 5: $16.99
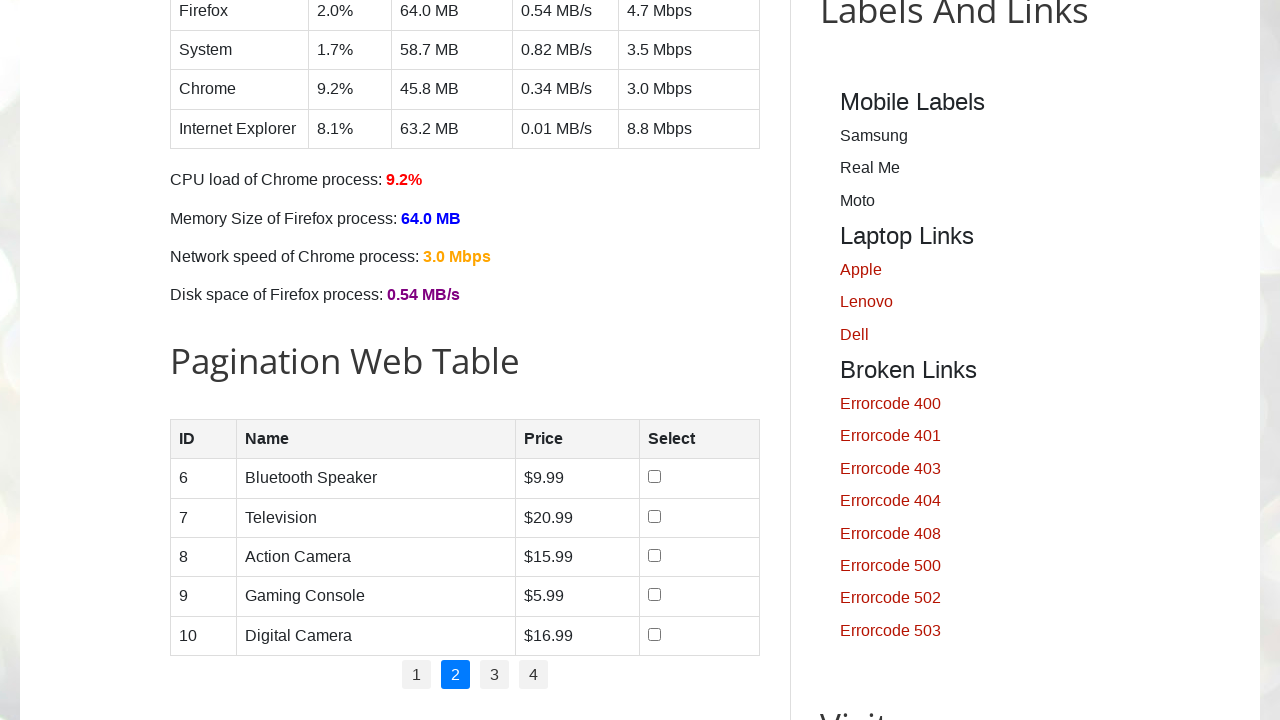

Waited for page 3 pagination link to be ready
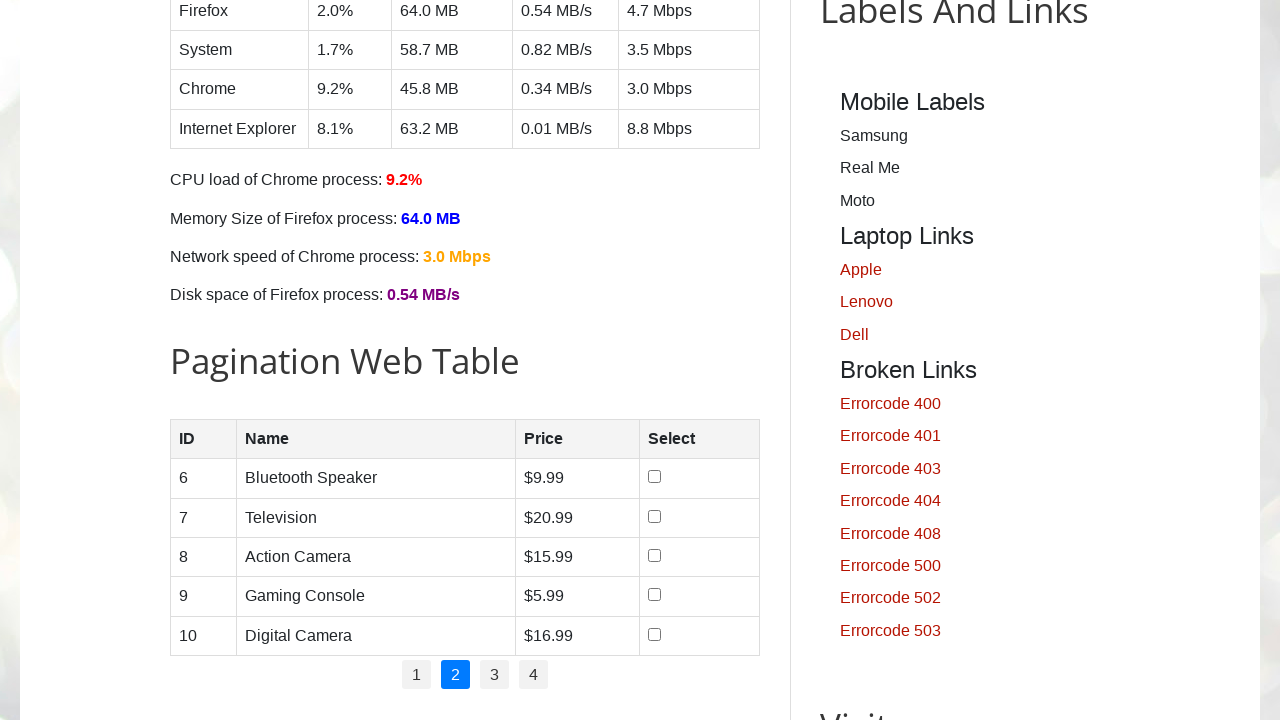

Clicked on page 3 link at (494, 675) on (//ul[@id='pagination']/li/a)[3]
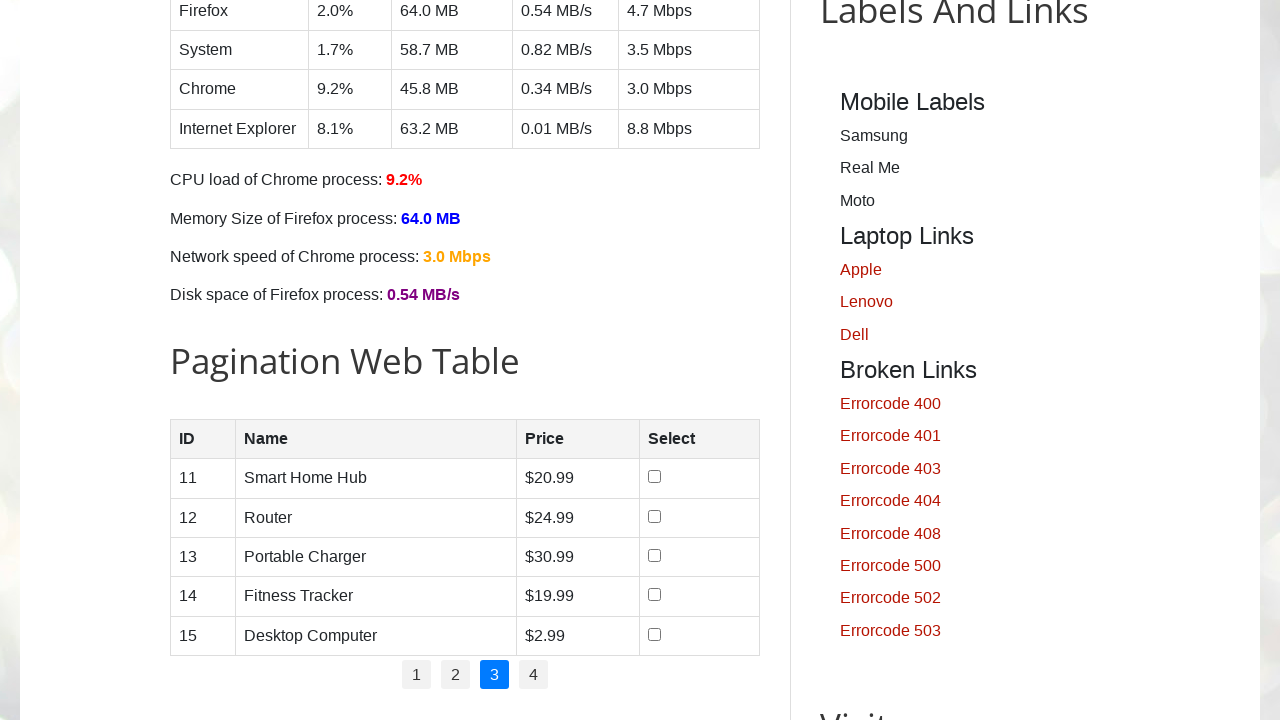

Retrieved all product rows from page 3 - found 5 rows
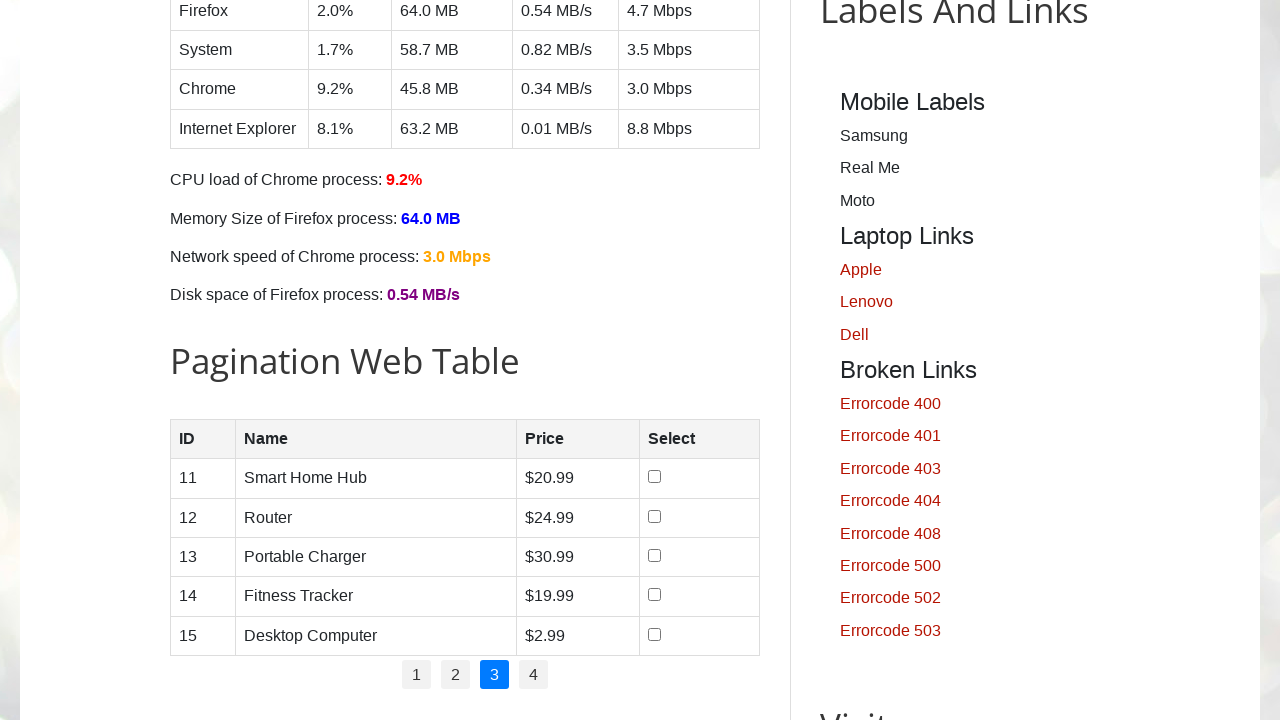

Extracted product name from page 3, row 1: Smart Home Hub
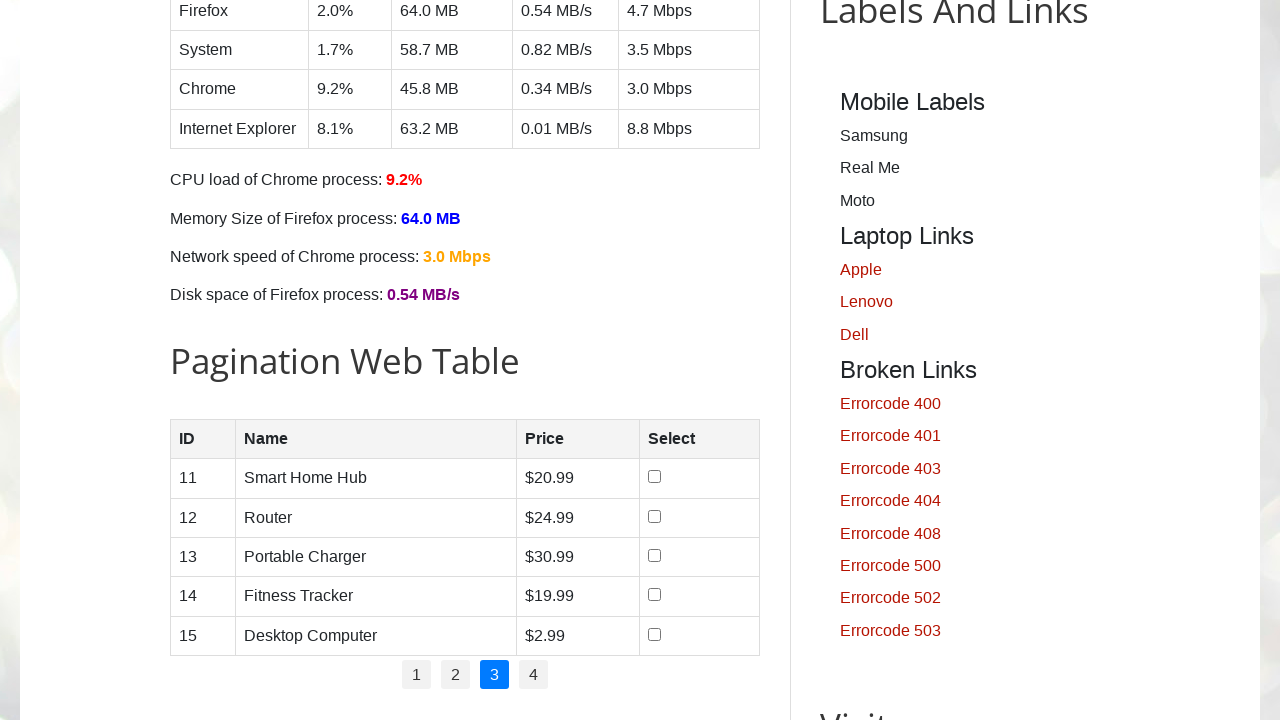

Extracted price from page 3, row 1: $20.99
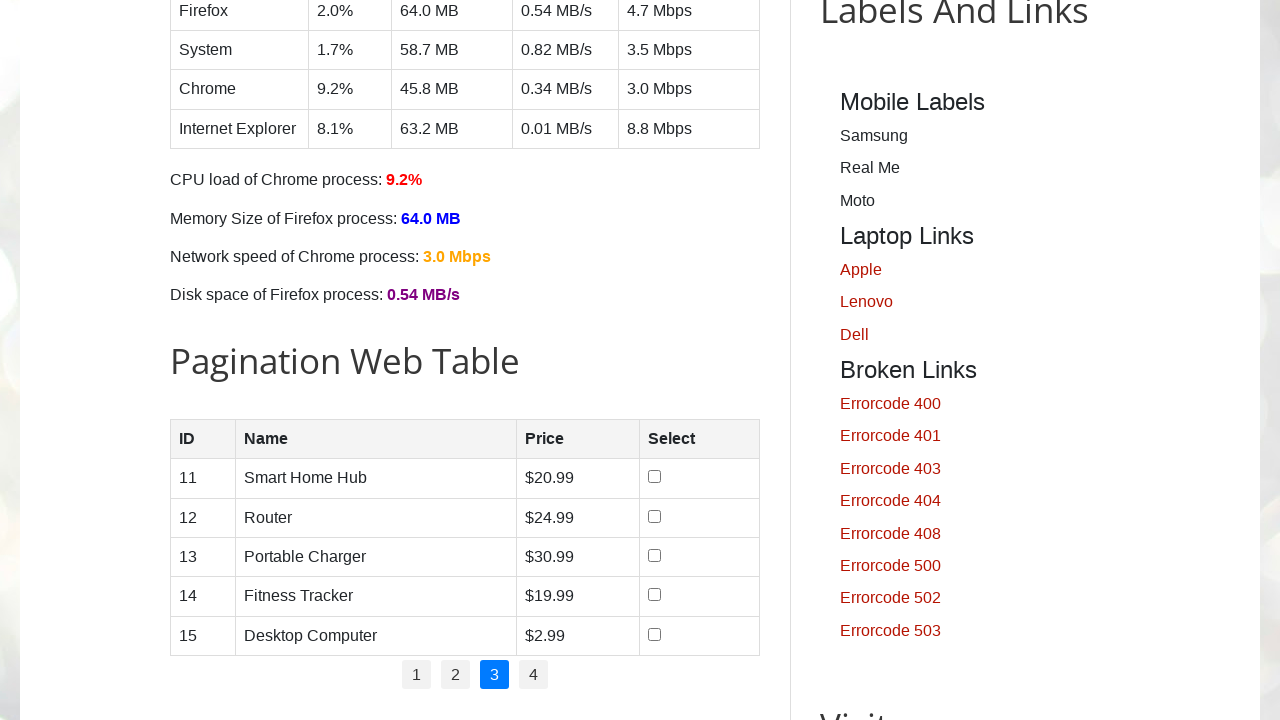

Extracted product name from page 3, row 2: Router
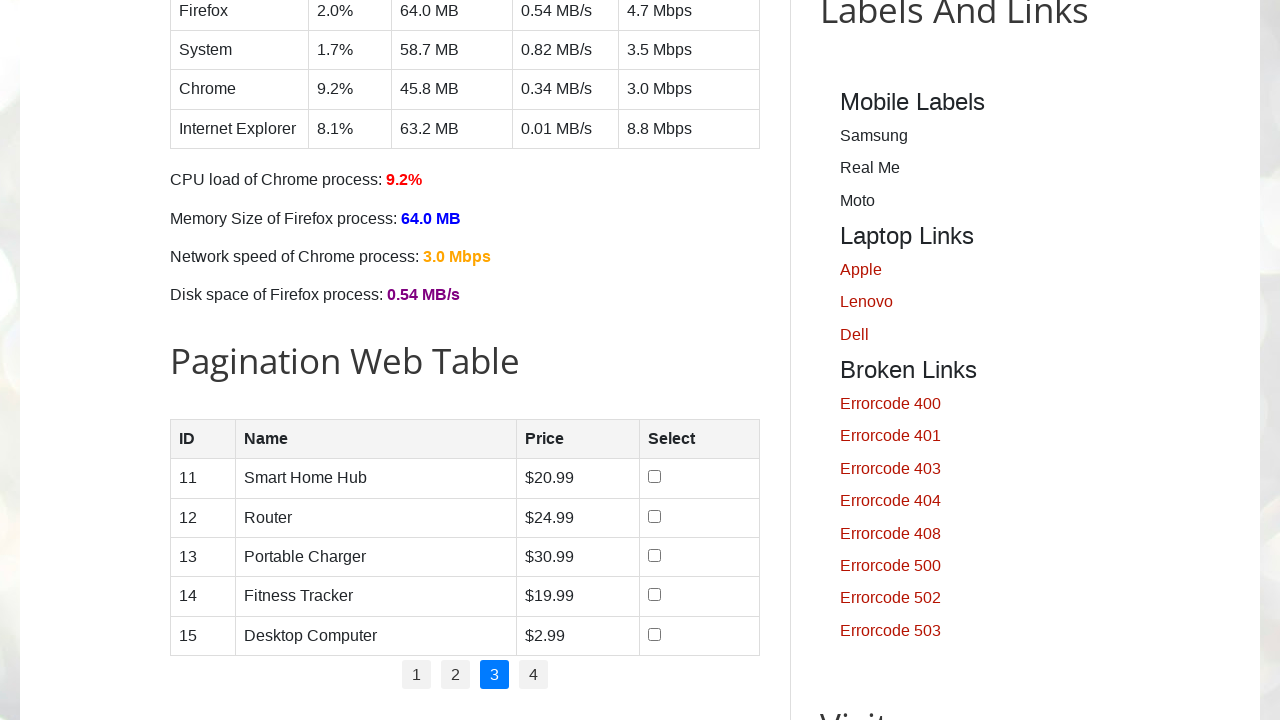

Extracted price from page 3, row 2: $24.99
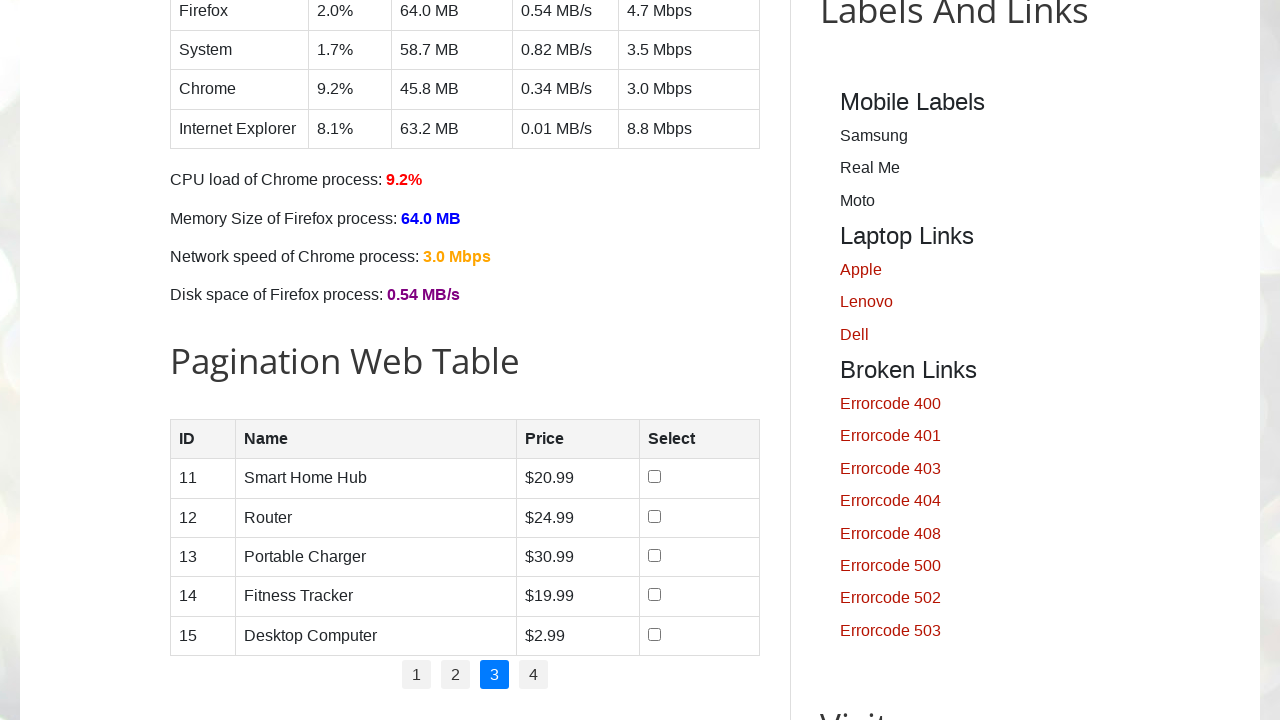

Extracted product name from page 3, row 3: Portable Charger
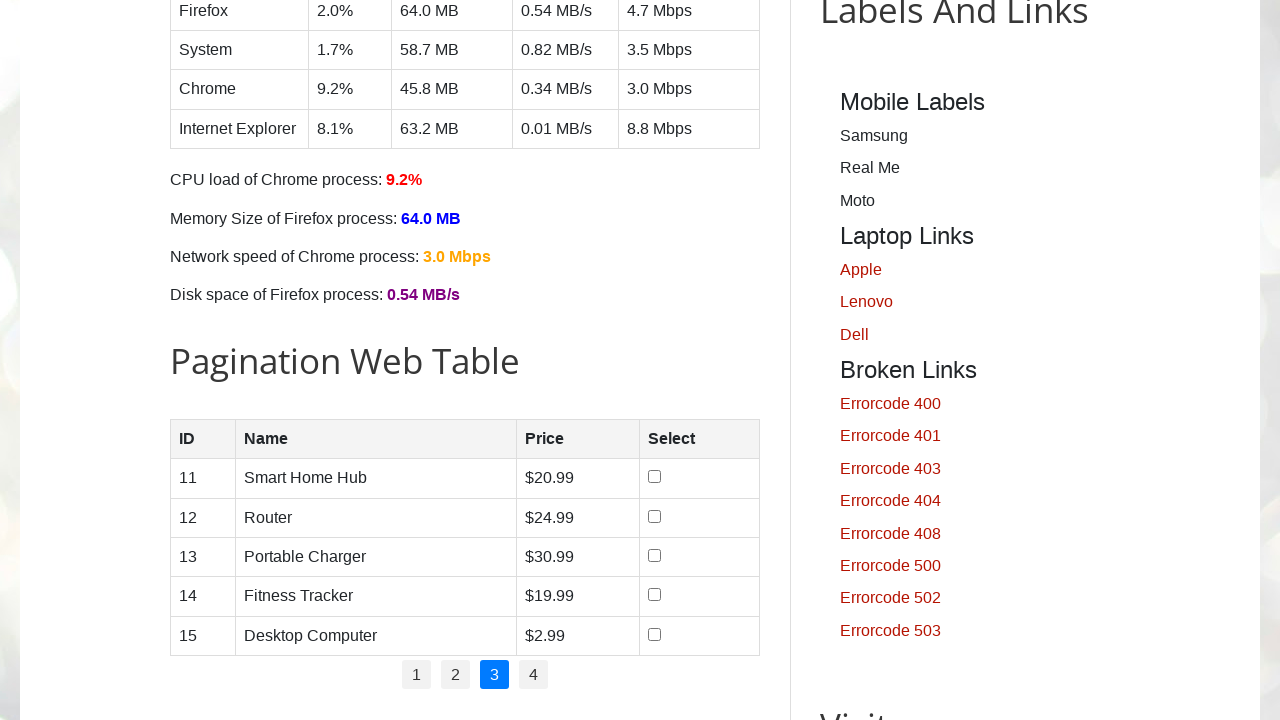

Extracted price from page 3, row 3: $30.99
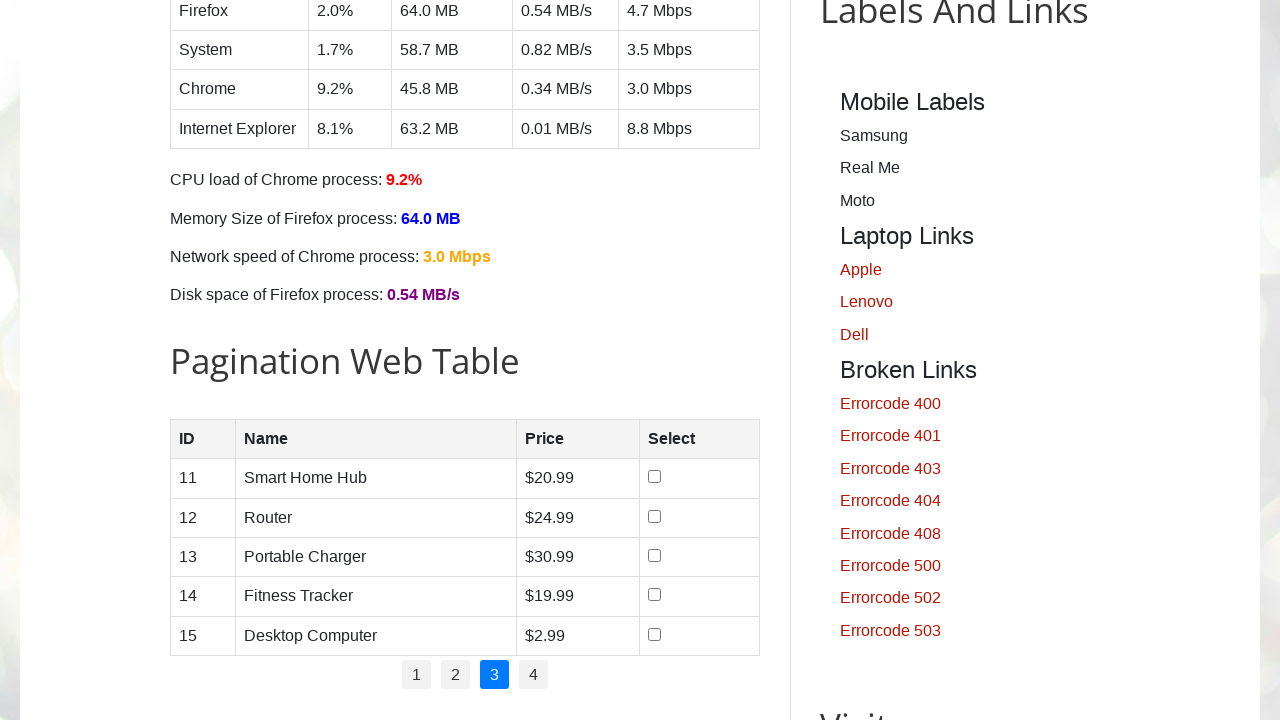

Extracted product name from page 3, row 4: Fitness Tracker
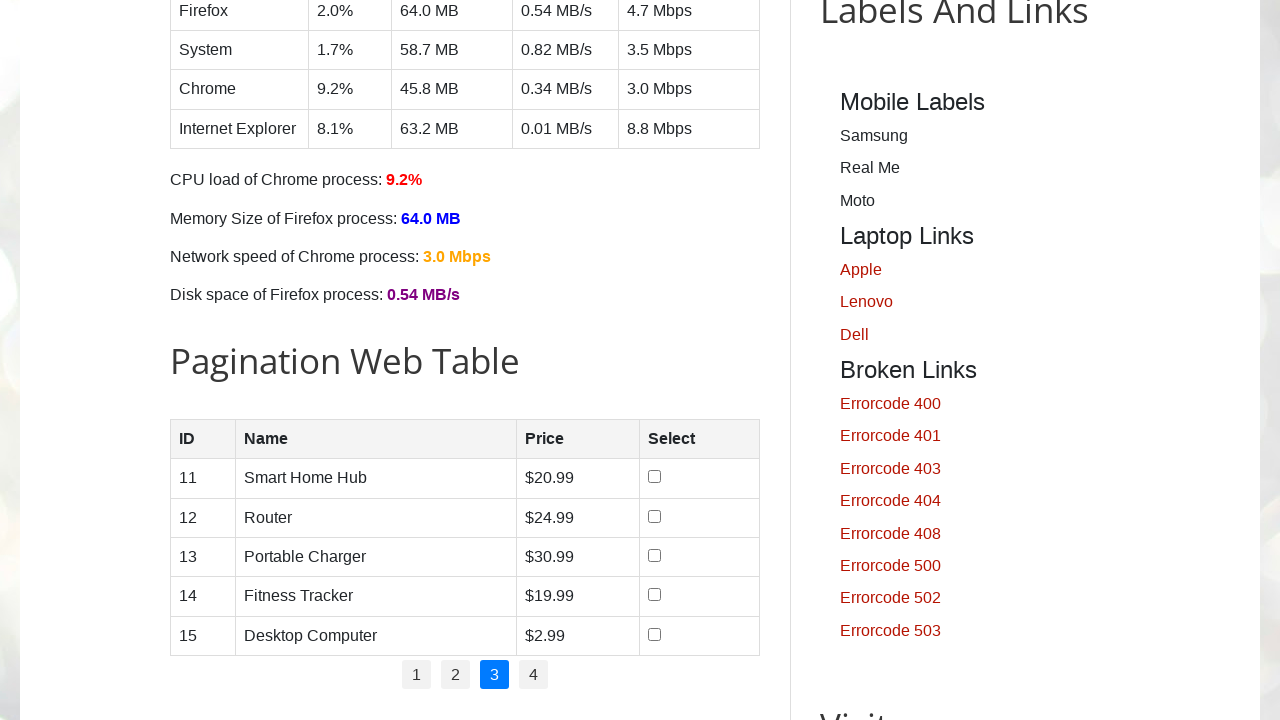

Extracted price from page 3, row 4: $19.99
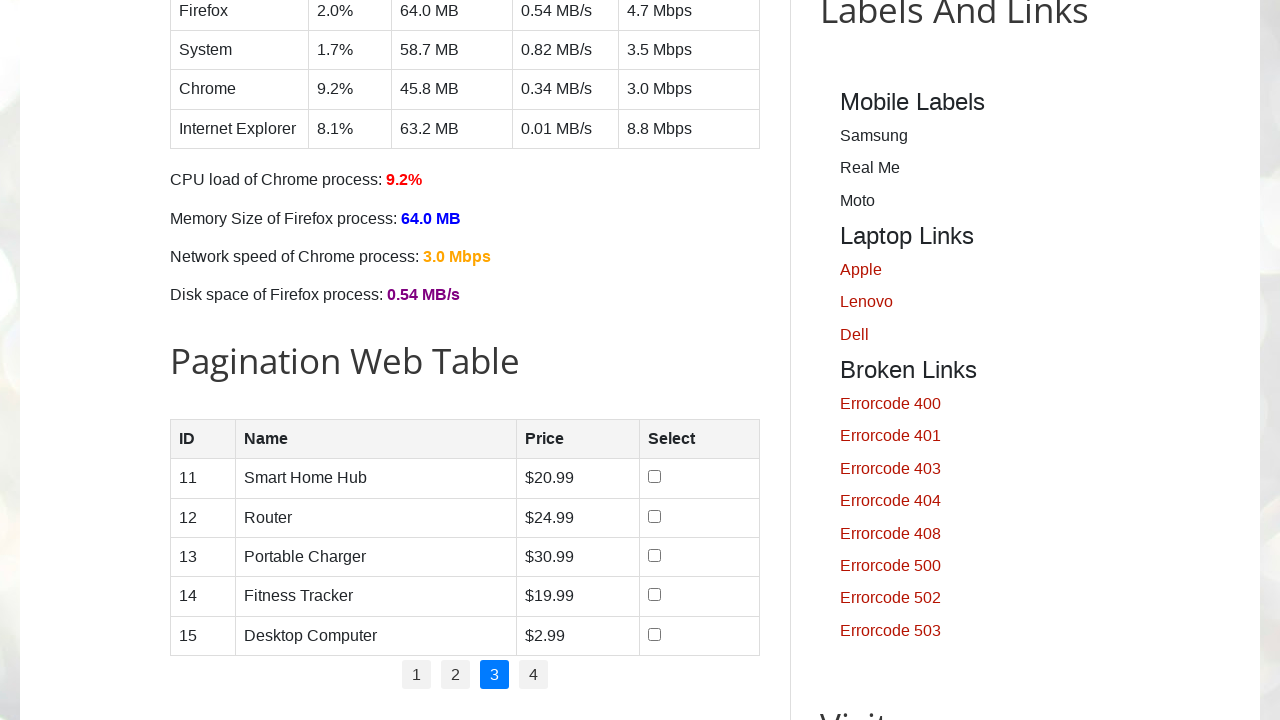

Extracted product name from page 3, row 5: Desktop Computer
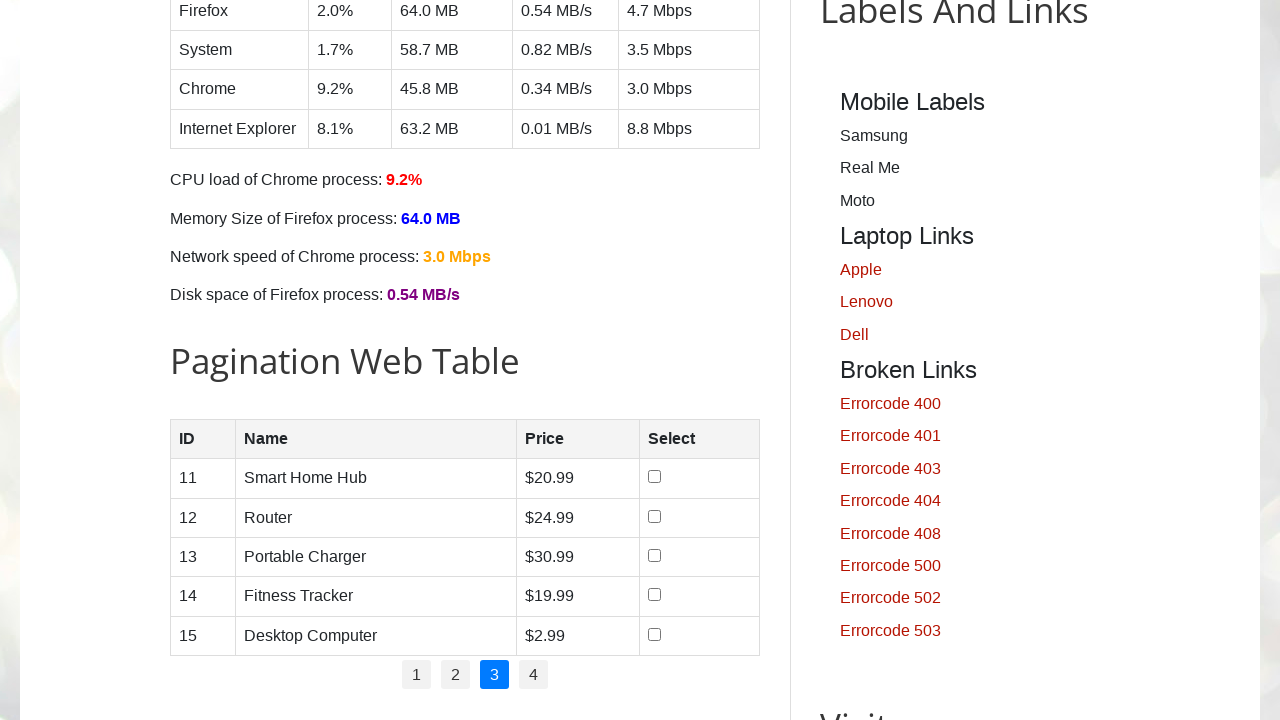

Extracted price from page 3, row 5: $2.99
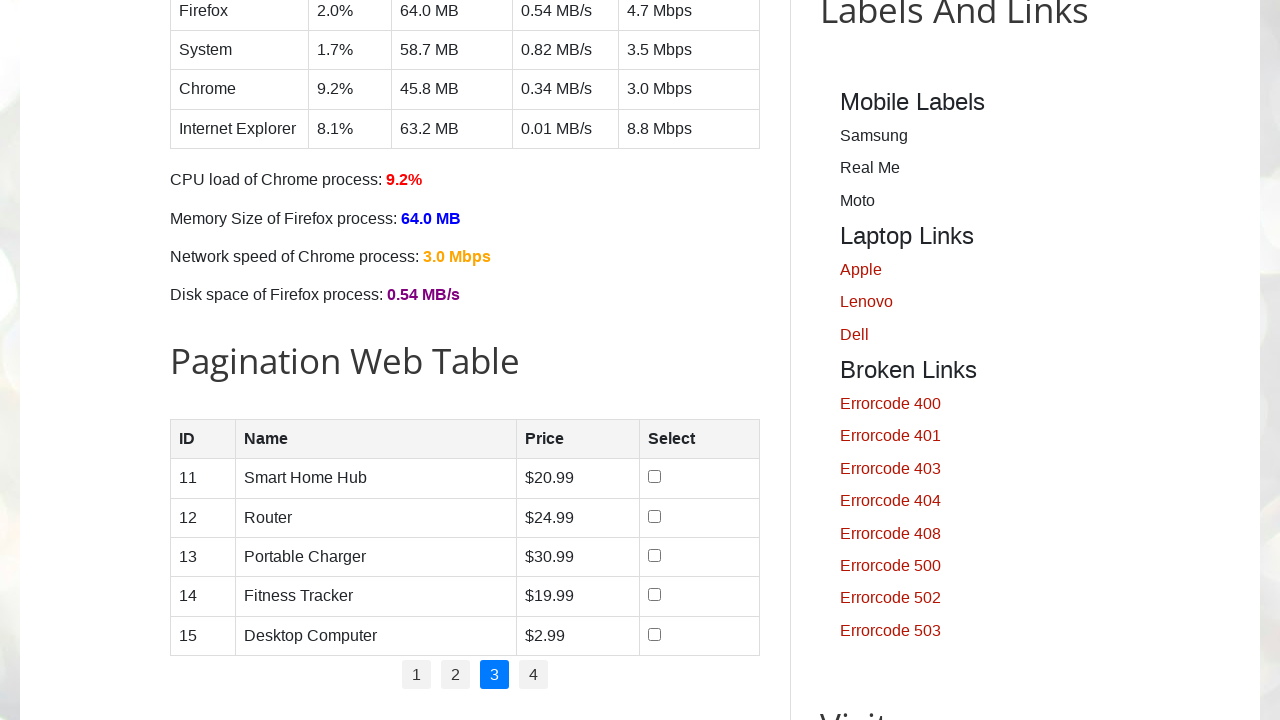

Waited for page 4 pagination link to be ready
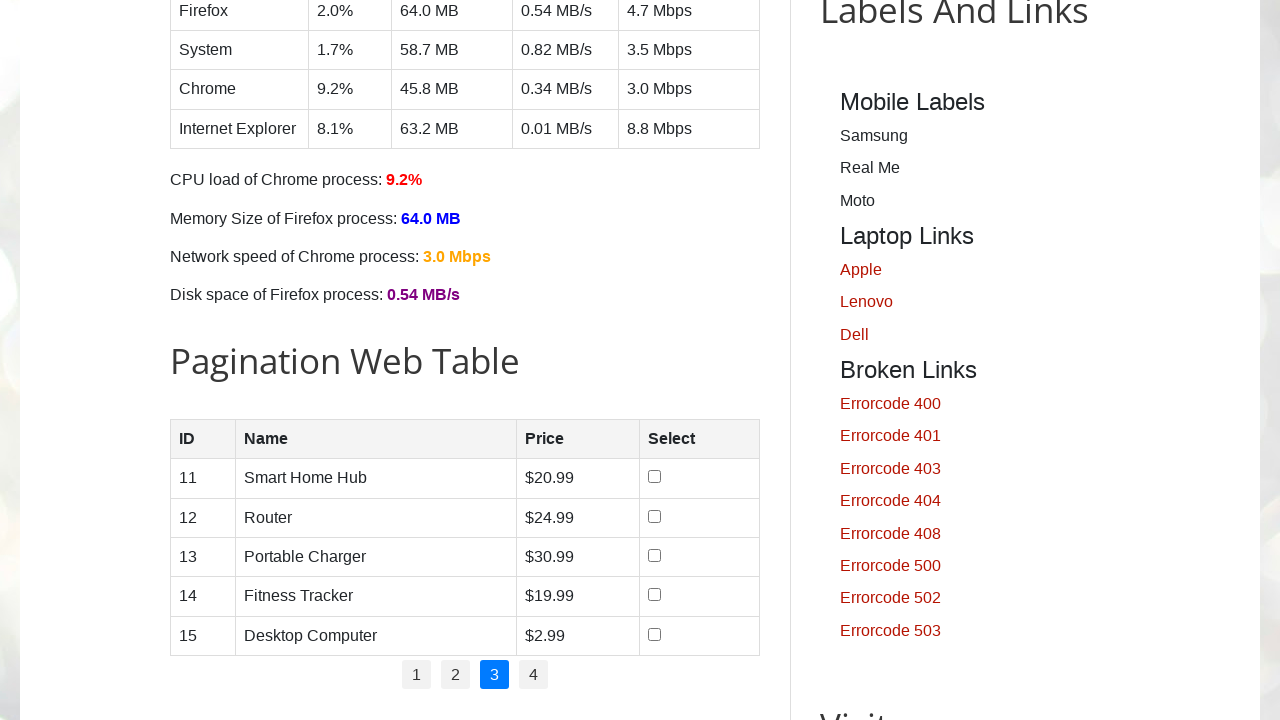

Clicked on page 4 link at (534, 675) on (//ul[@id='pagination']/li/a)[4]
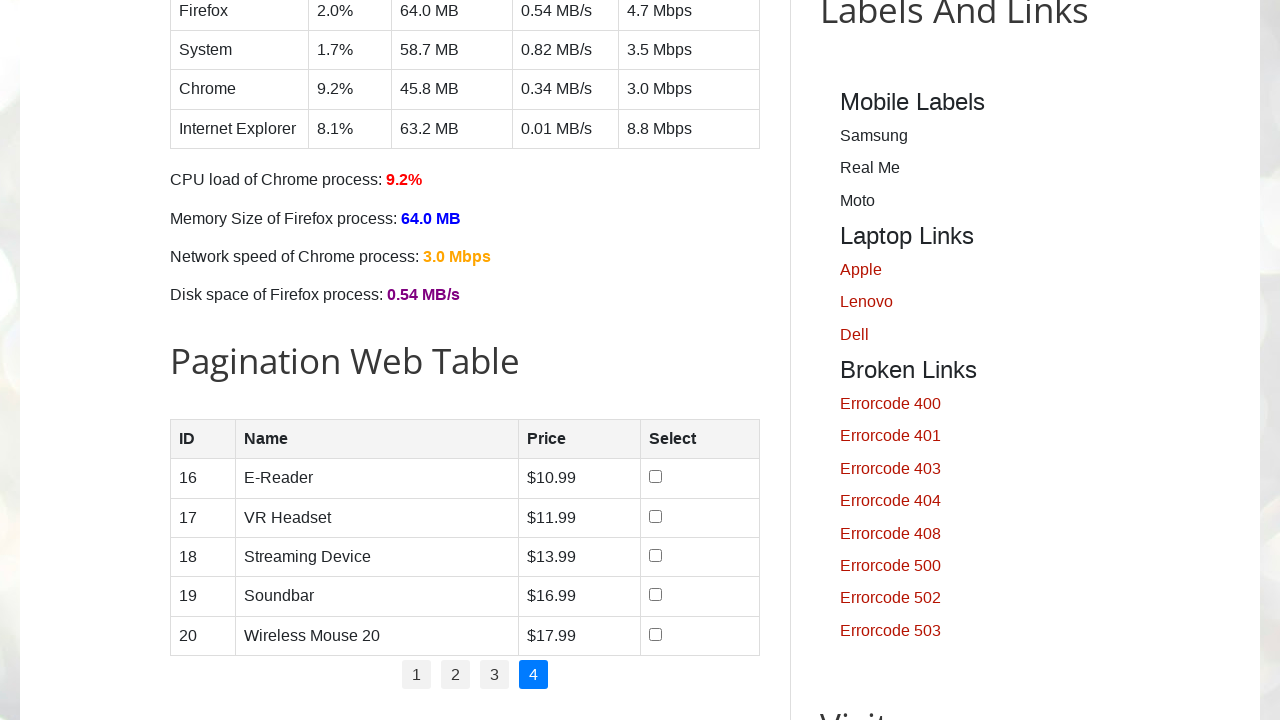

Retrieved all product rows from page 4 - found 5 rows
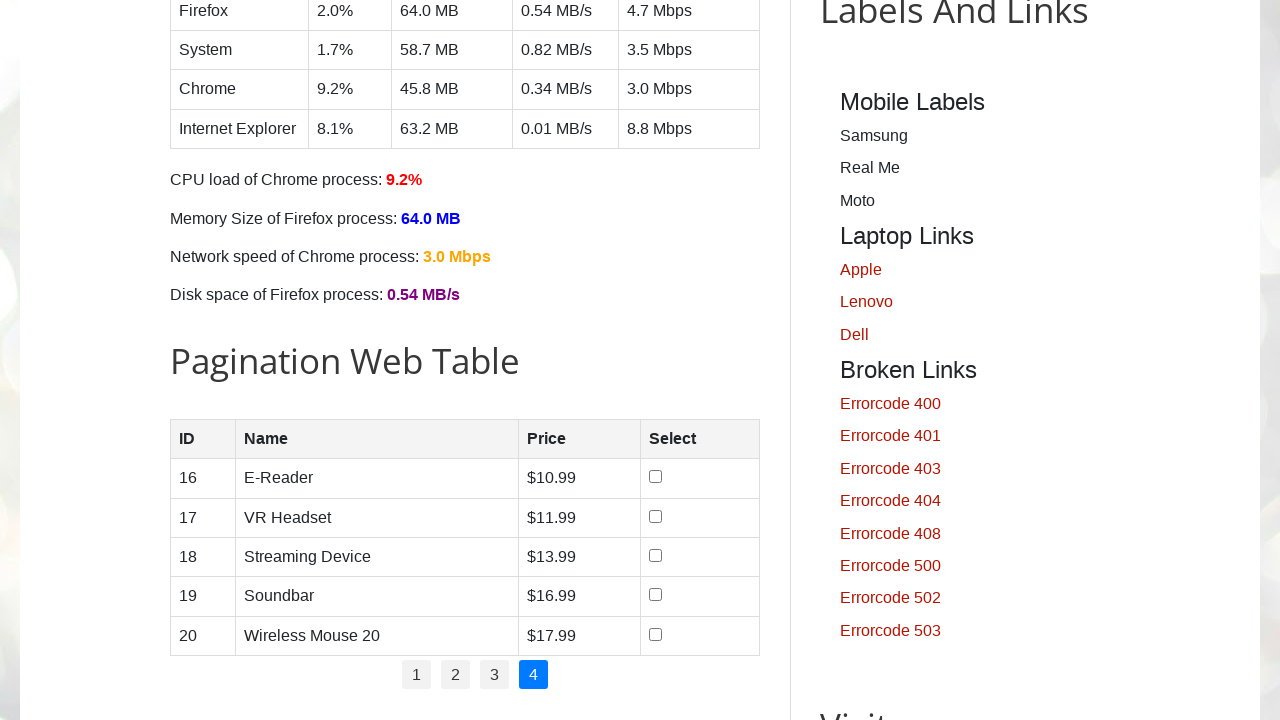

Extracted product name from page 4, row 1: E-Reader
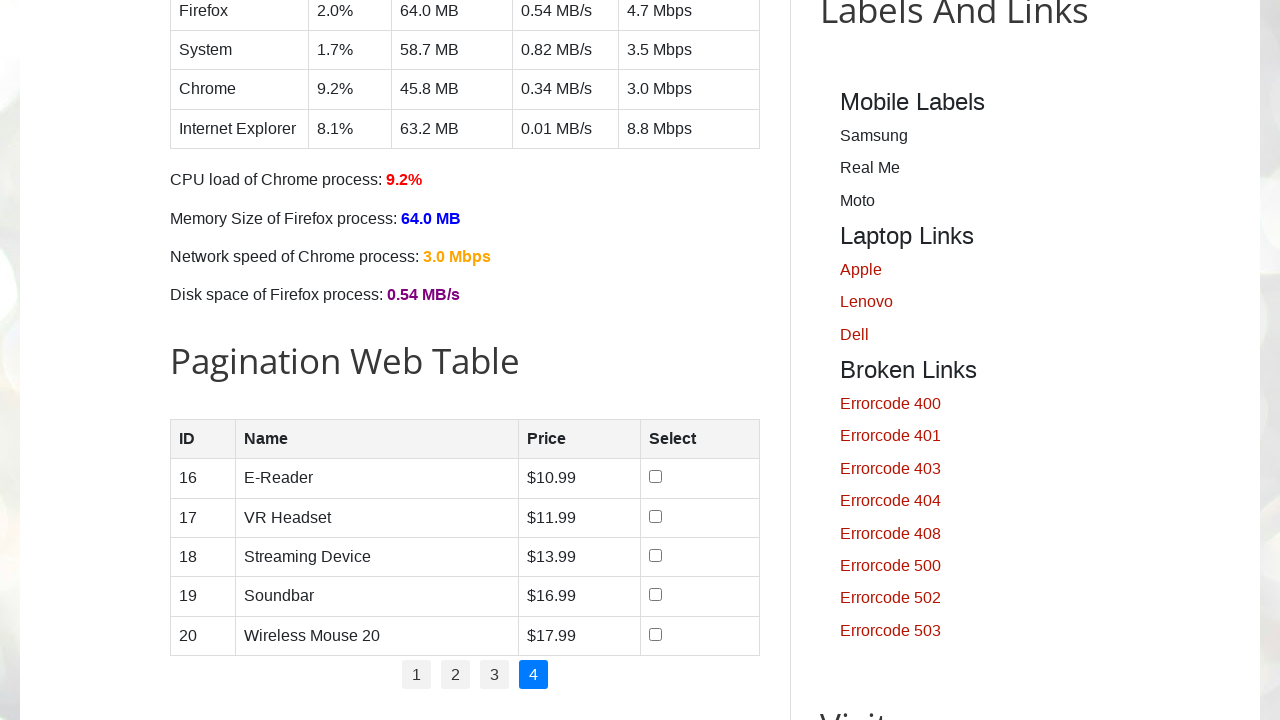

Extracted price from page 4, row 1: $10.99
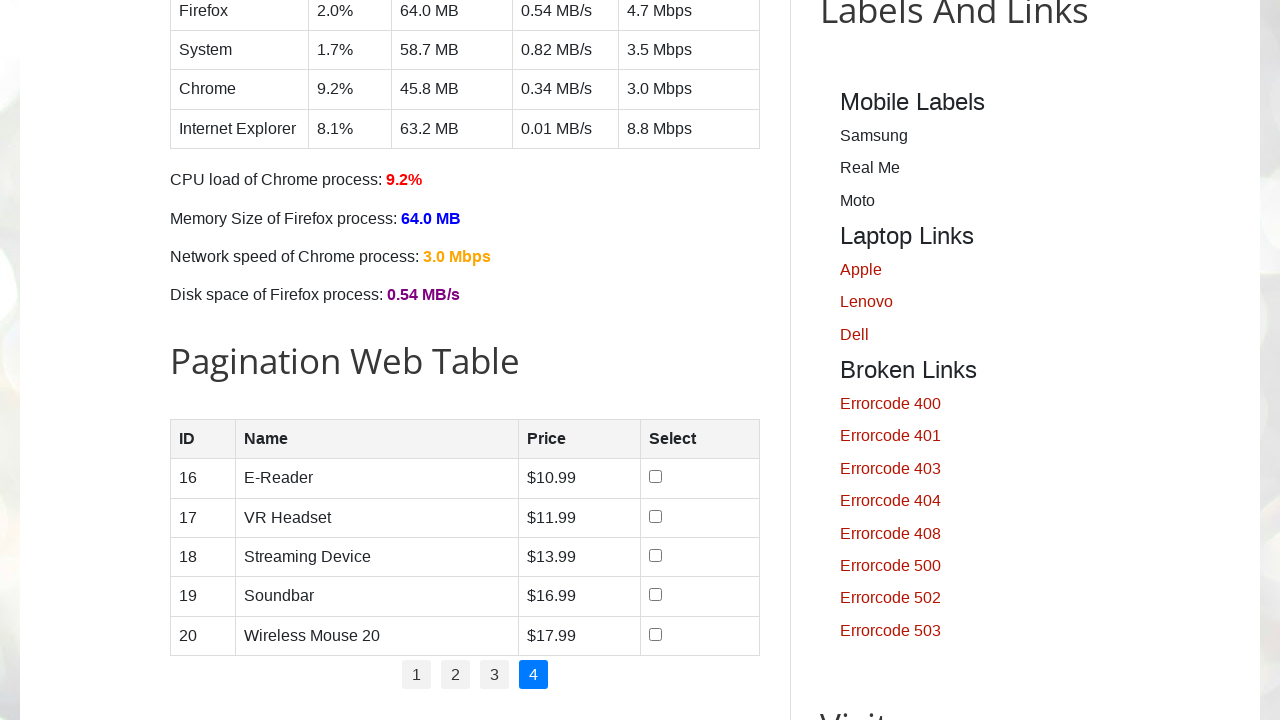

Extracted product name from page 4, row 2: VR Headset
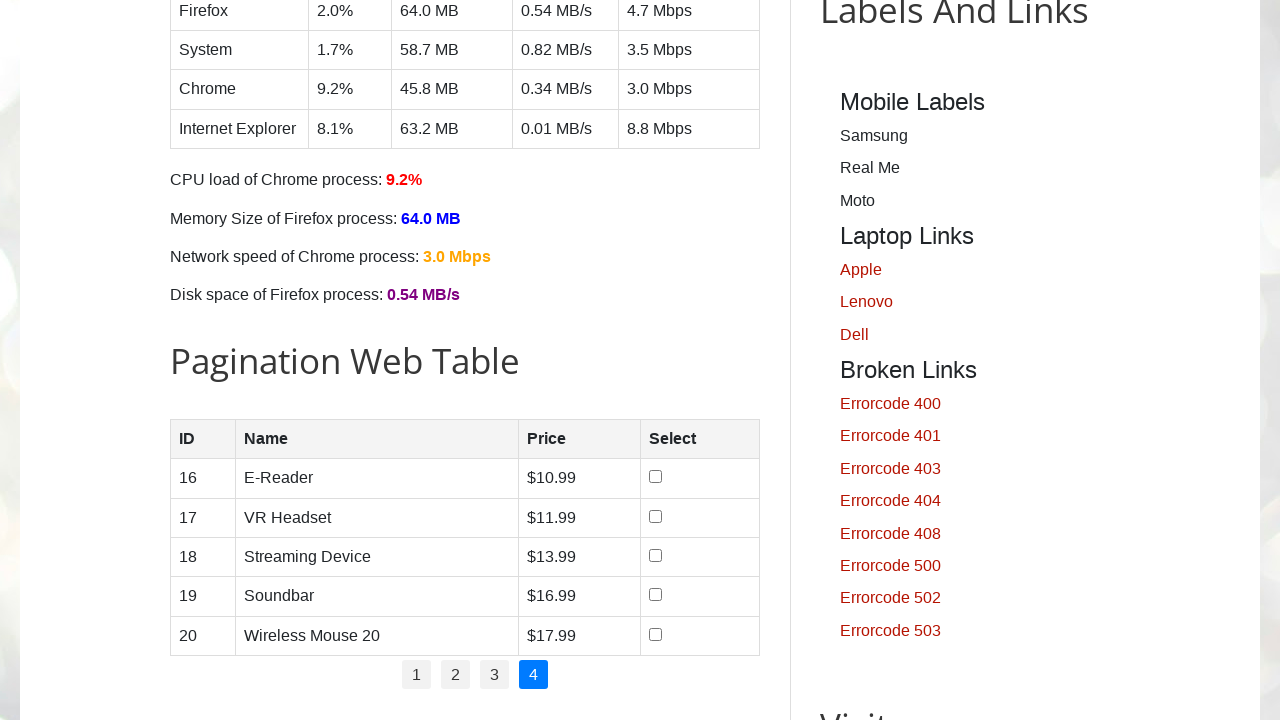

Extracted price from page 4, row 2: $11.99
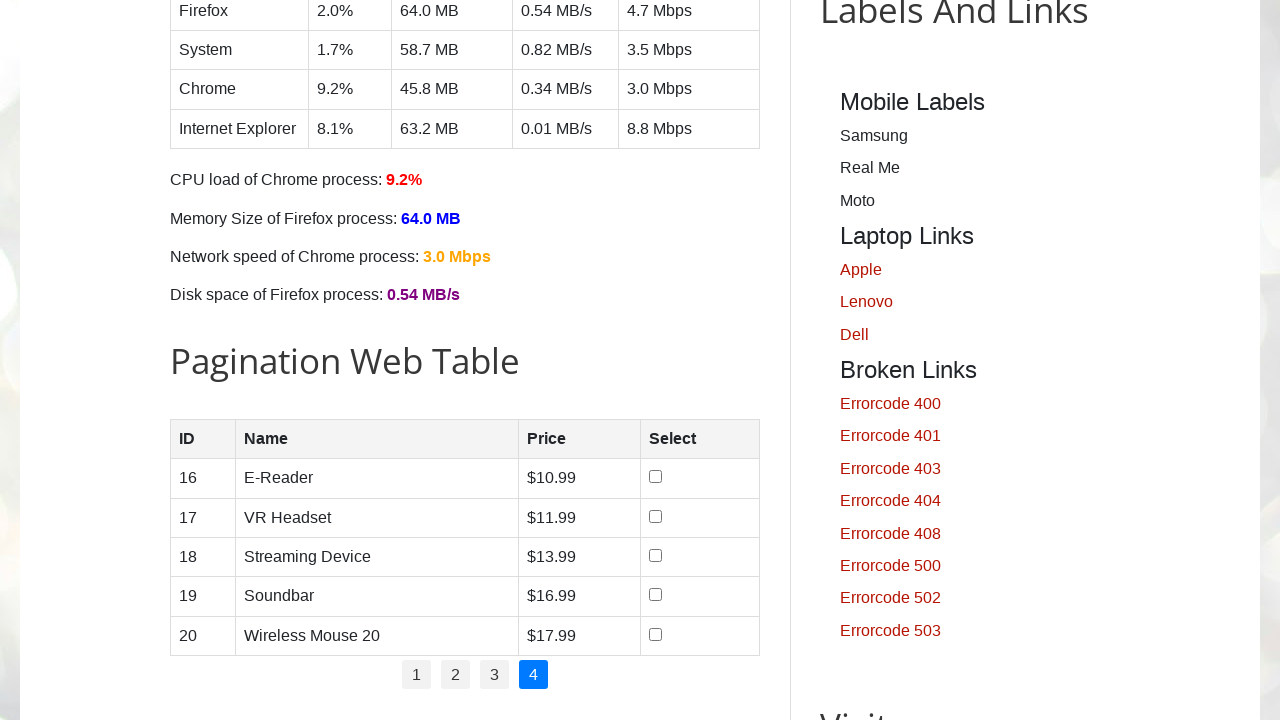

Extracted product name from page 4, row 3: Streaming Device
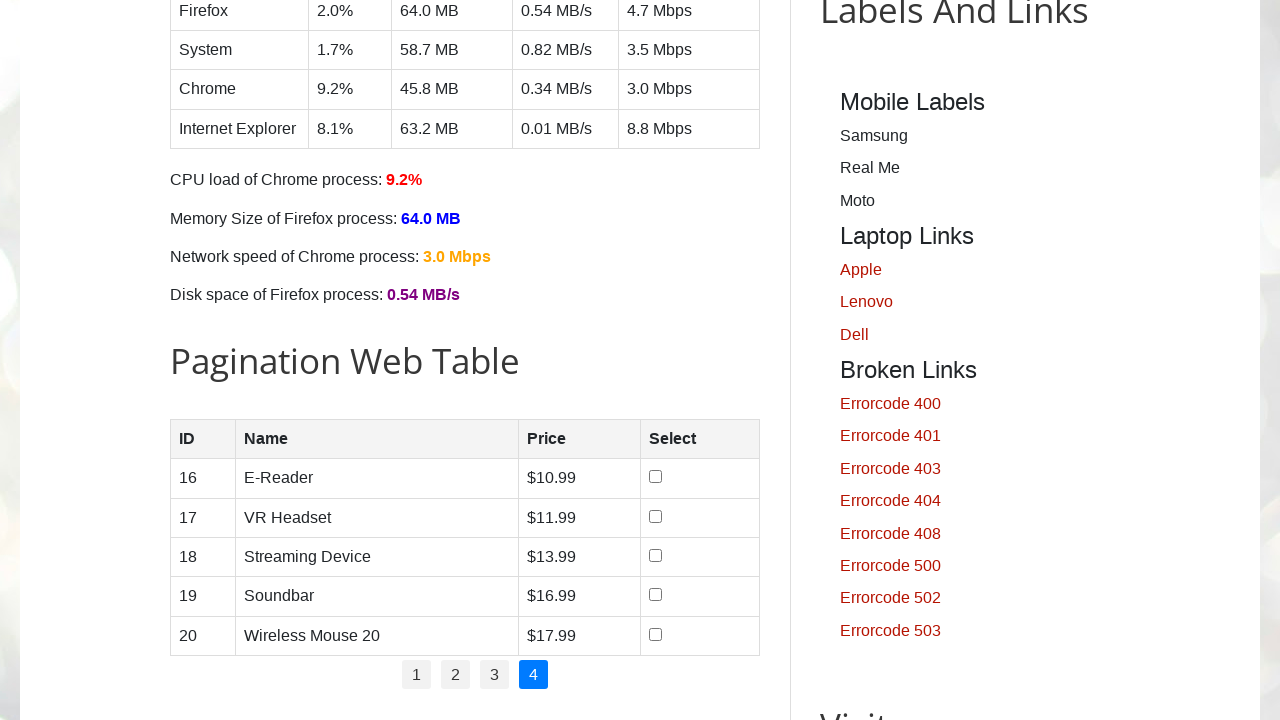

Extracted price from page 4, row 3: $13.99
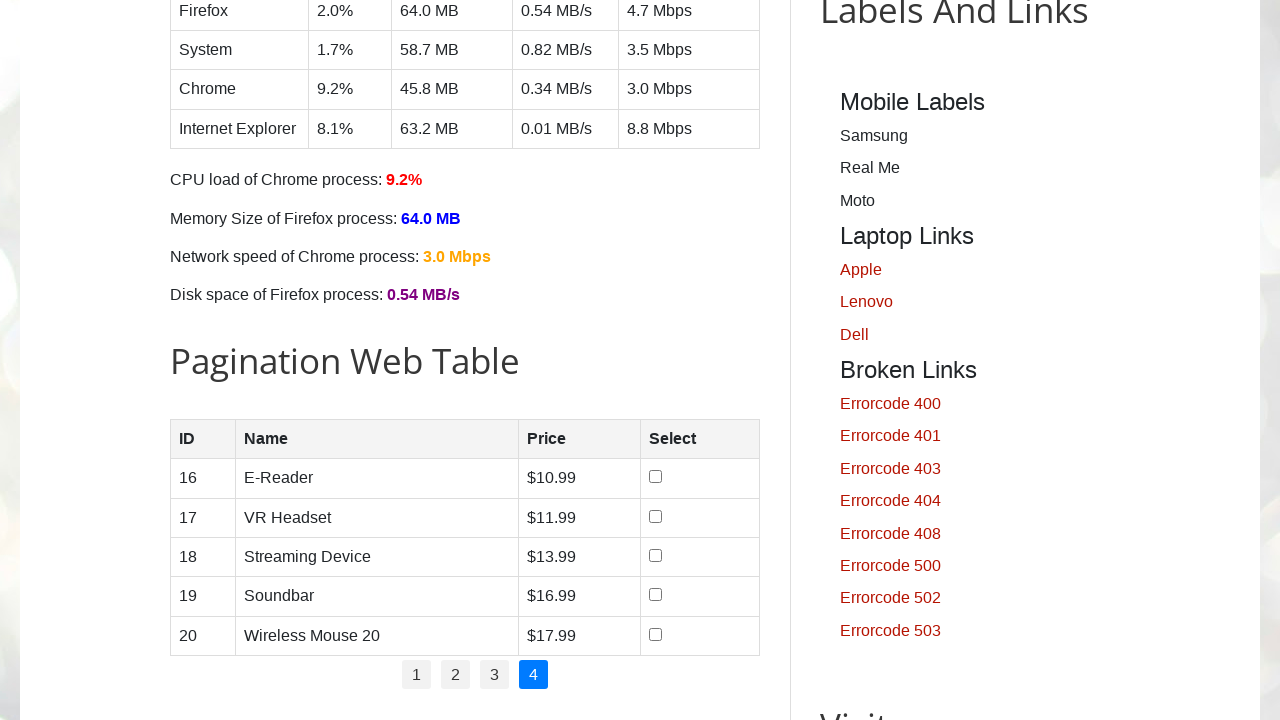

Extracted product name from page 4, row 4: Soundbar
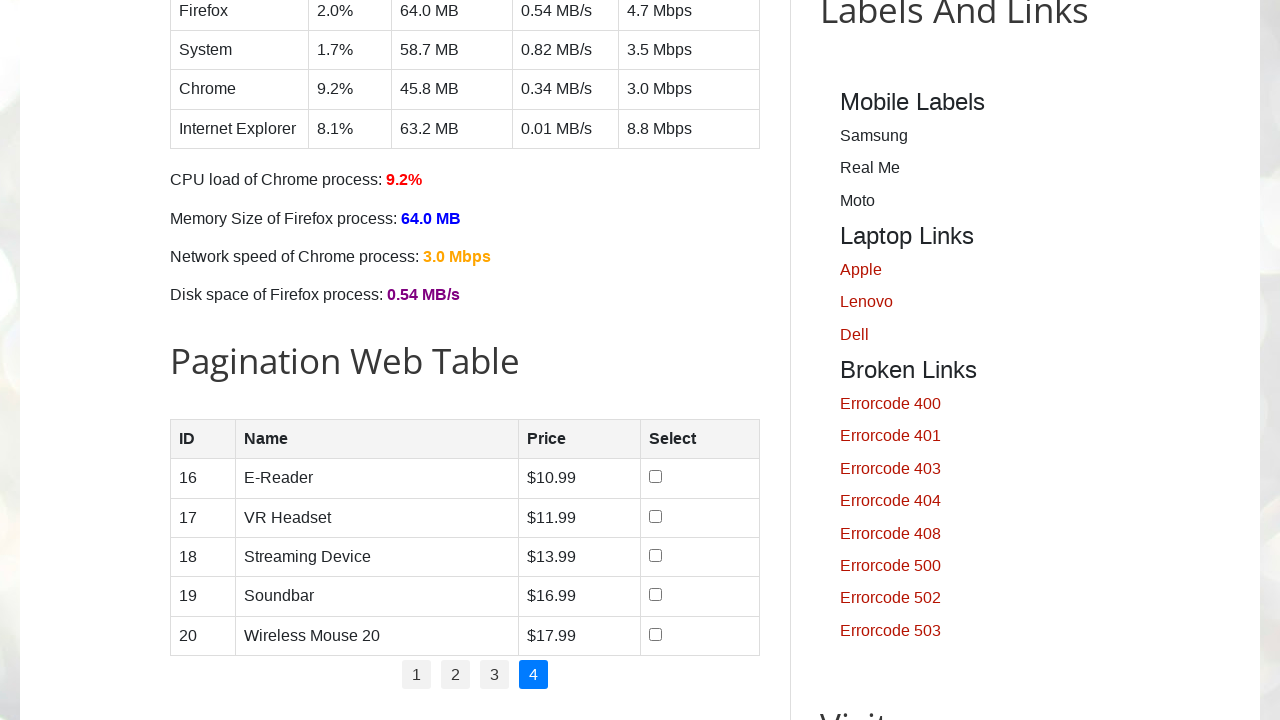

Extracted price from page 4, row 4: $16.99
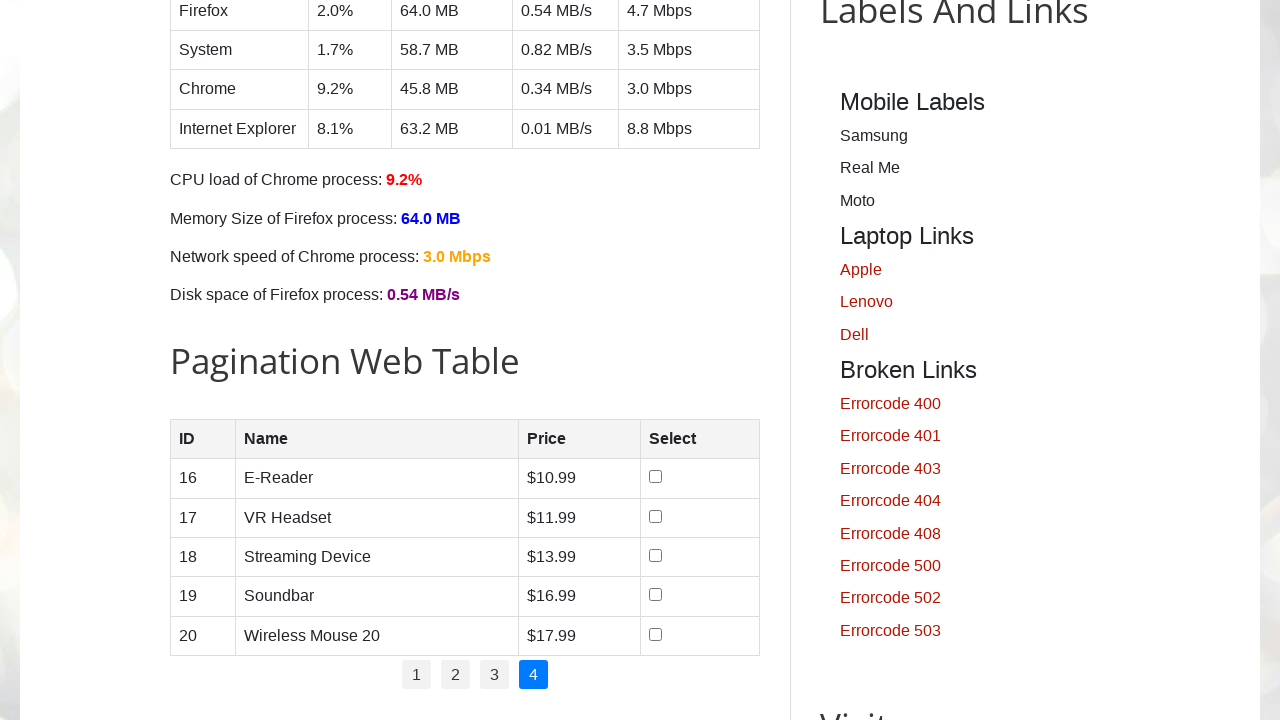

Extracted product name from page 4, row 5: Wireless Mouse 20
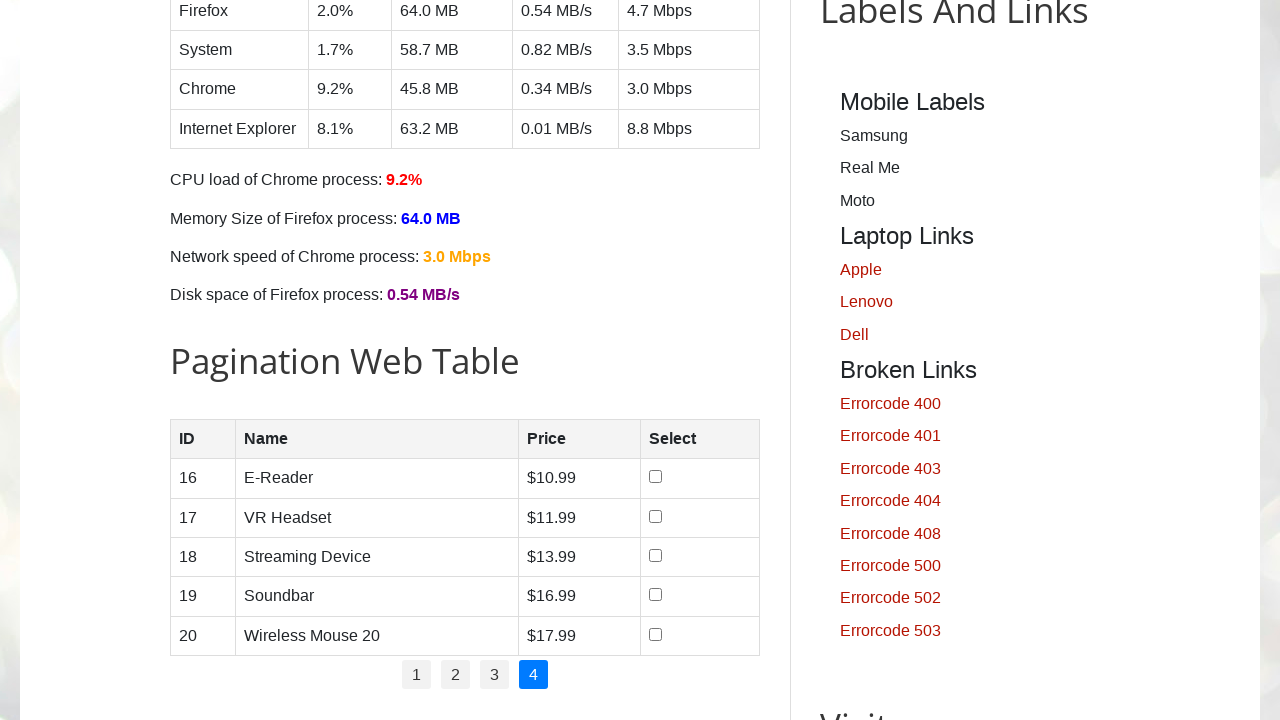

Extracted price from page 4, row 5: $17.99
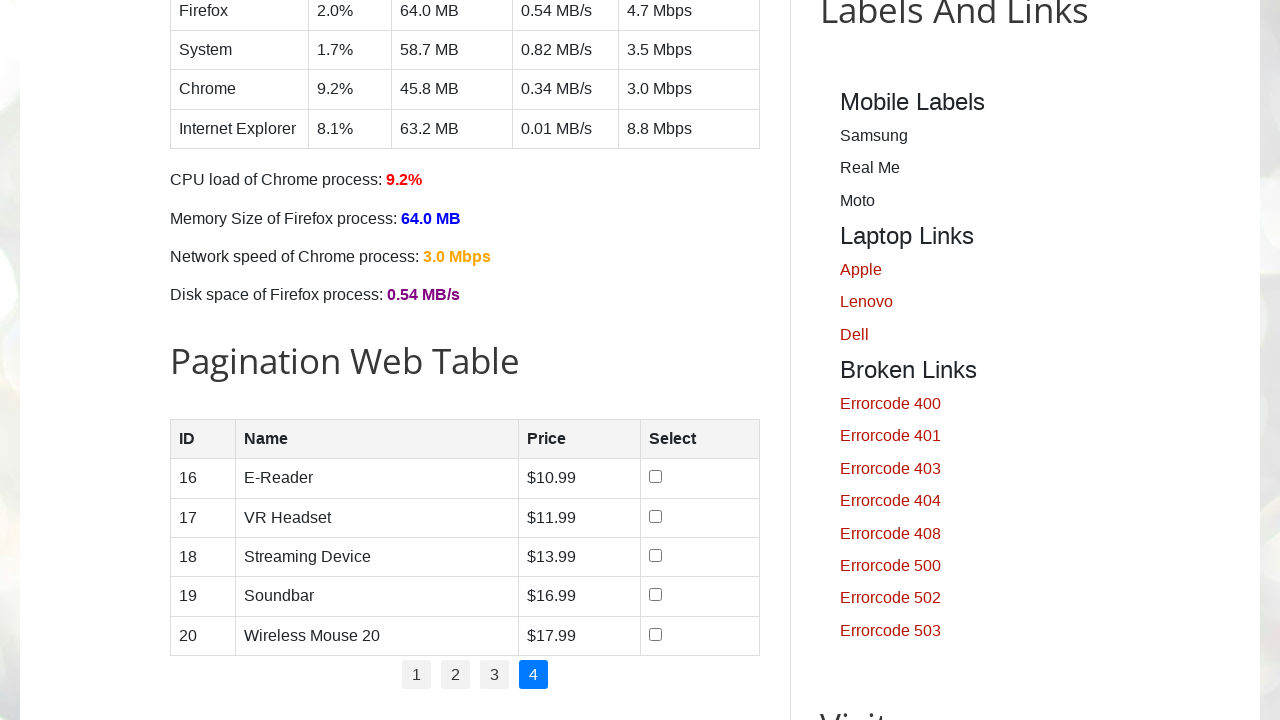

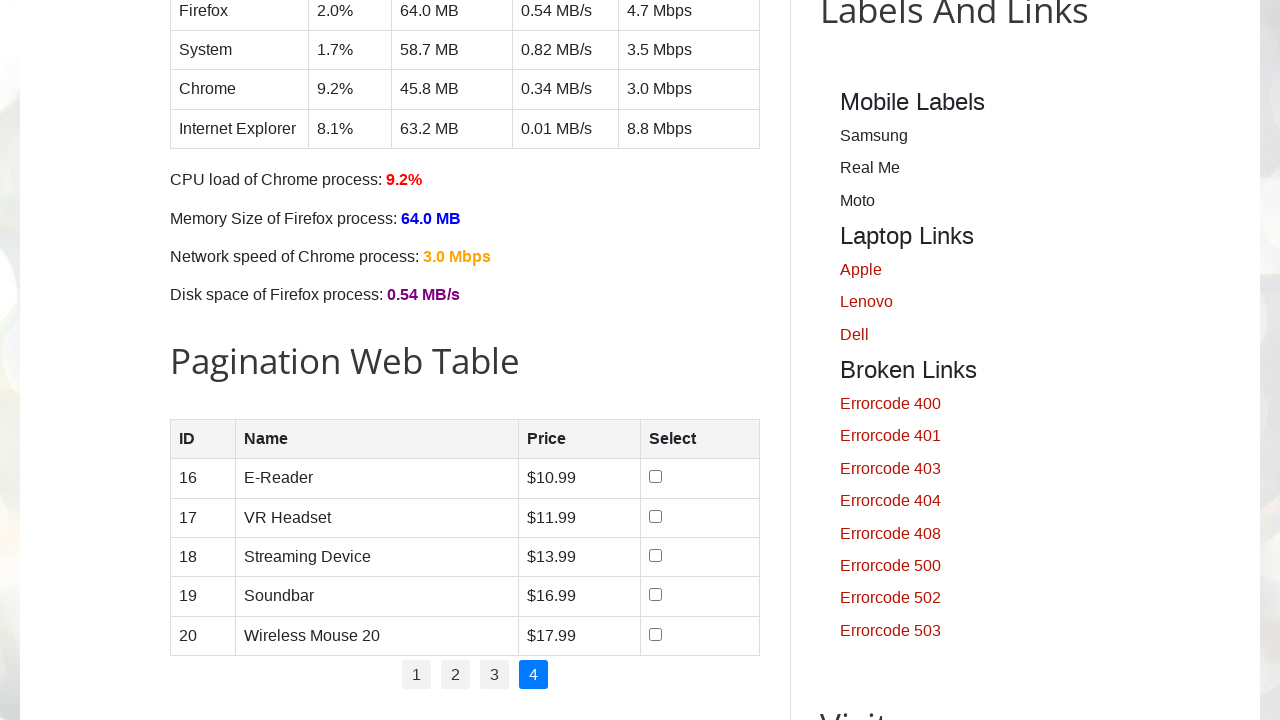